Tests pagination table functionality by iterating through all pagination links and clicking checkboxes for each row in the product table on every page.

Starting URL: https://testautomationpractice.blogspot.com/

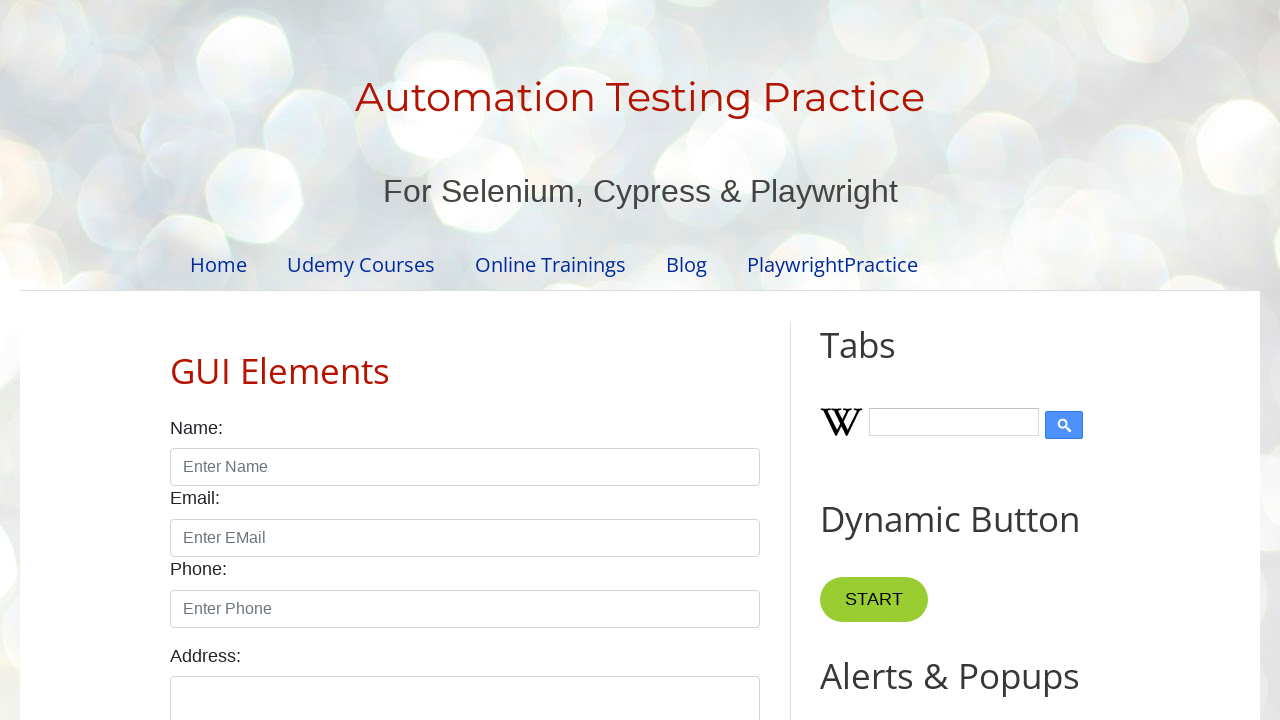

Located all pagination links
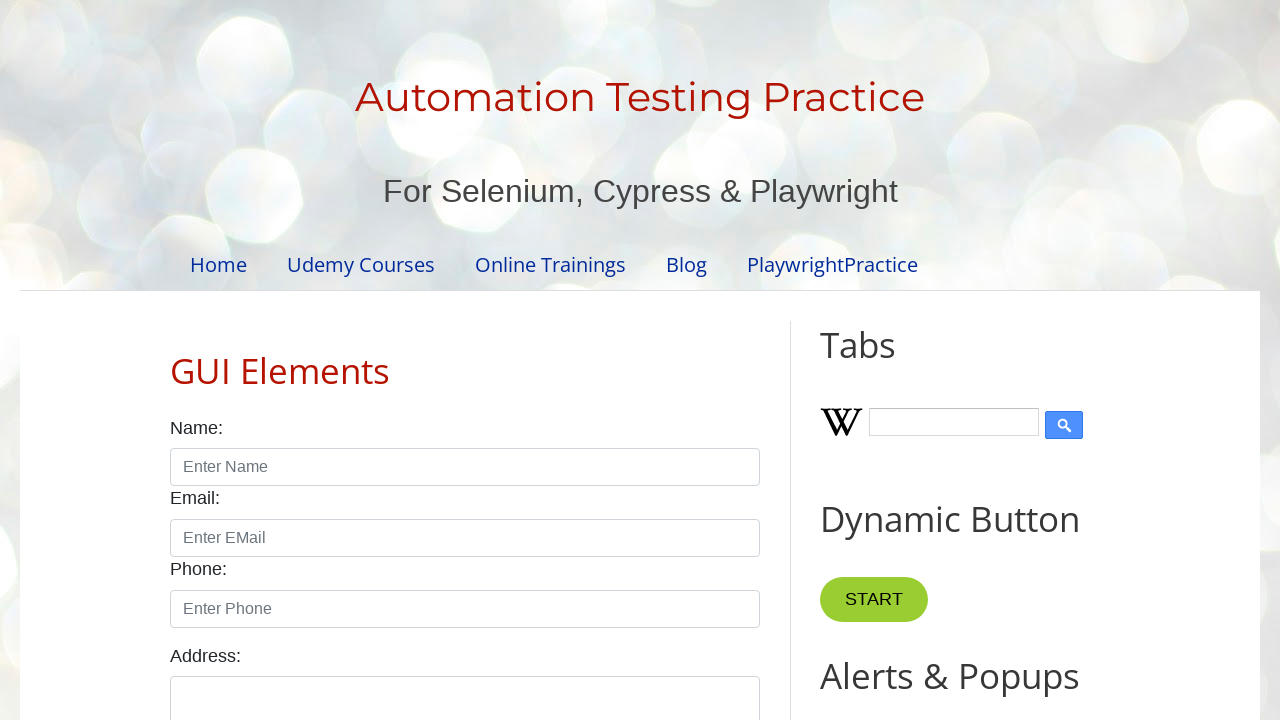

Clicked pagination link #1 at (416, 361) on ul#pagination li >> nth=0
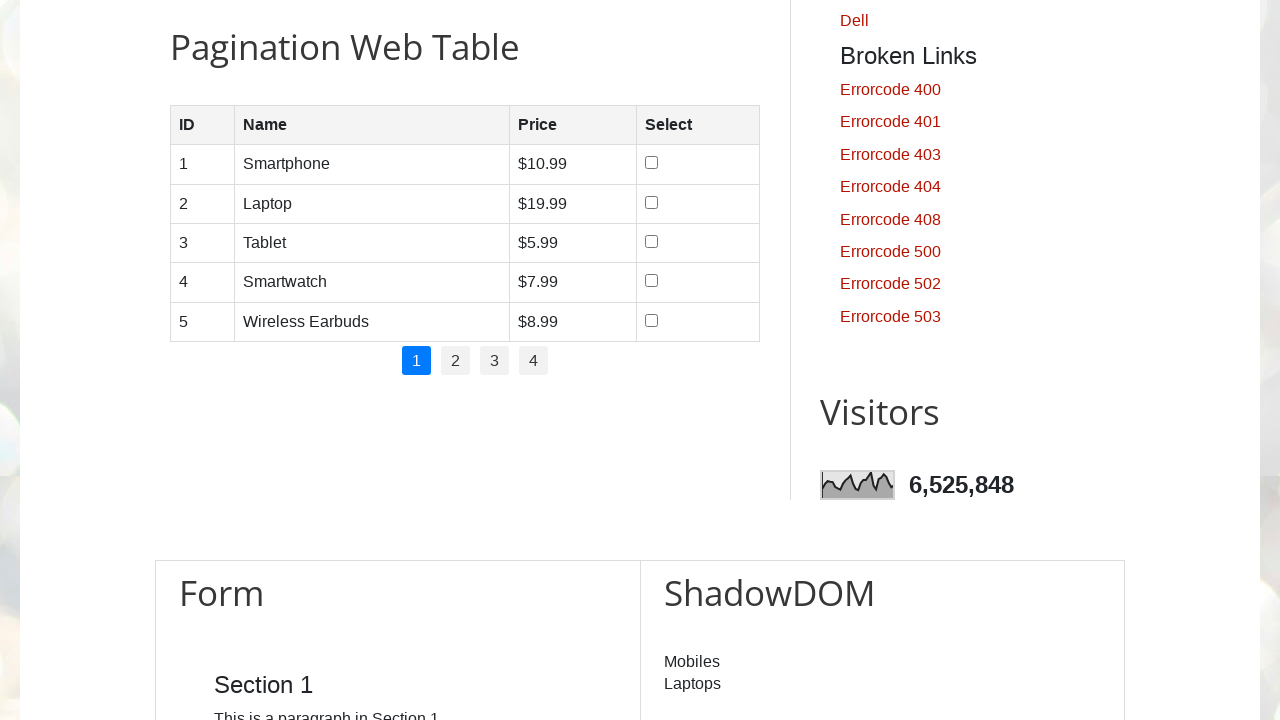

Product table loaded on current page
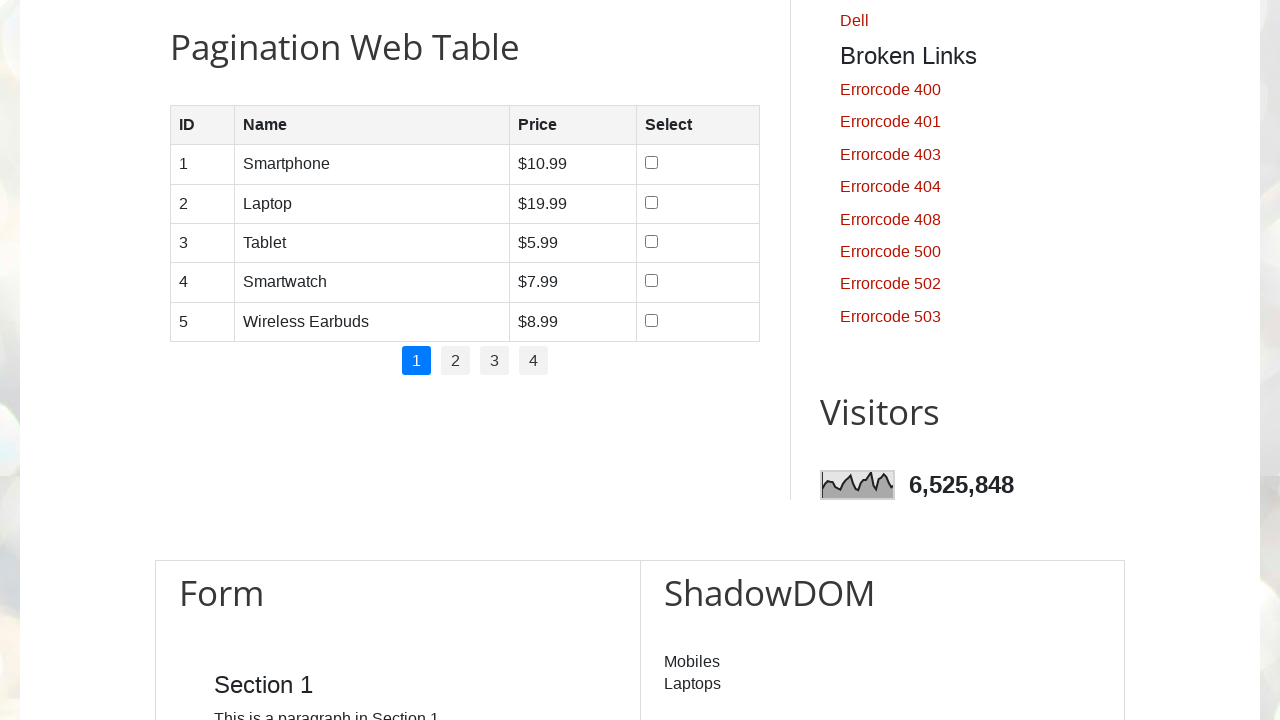

Retrieved all table rows from current page (total: 5 rows)
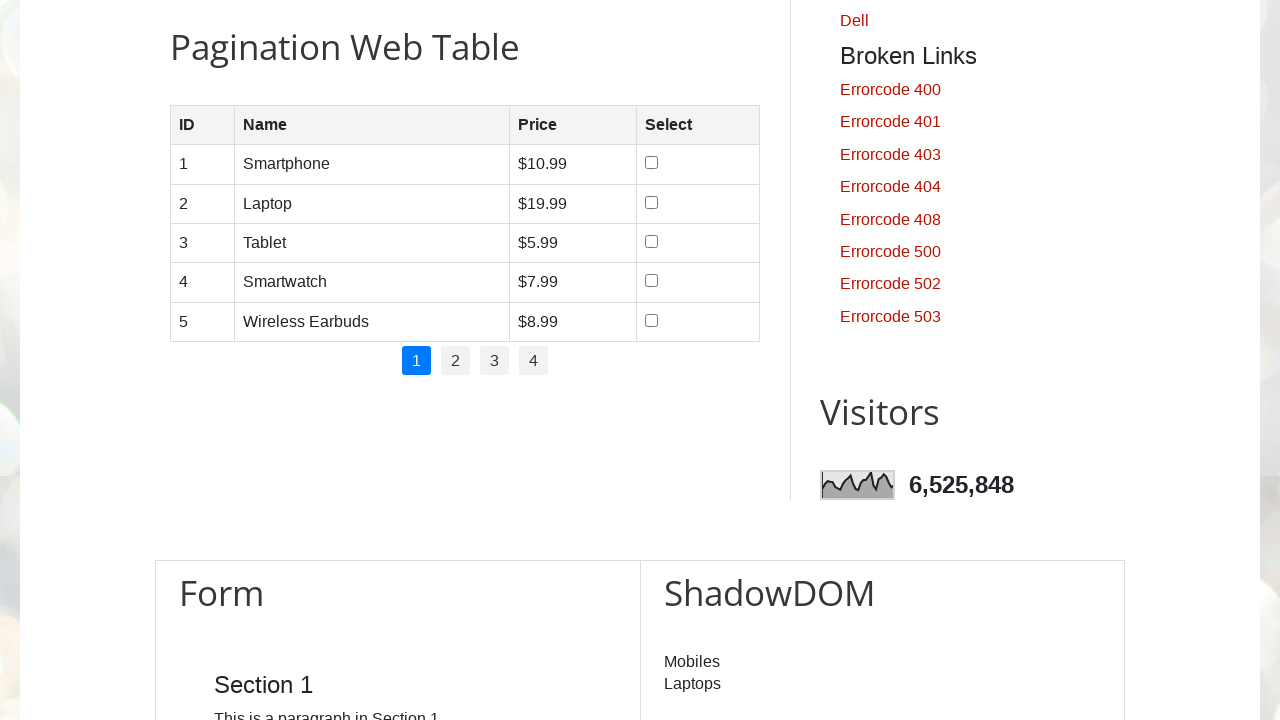

Clicked checkbox for table row at (651, 163) on table#productTable tbody tr >> nth=0 >> td >> nth=3 >> input
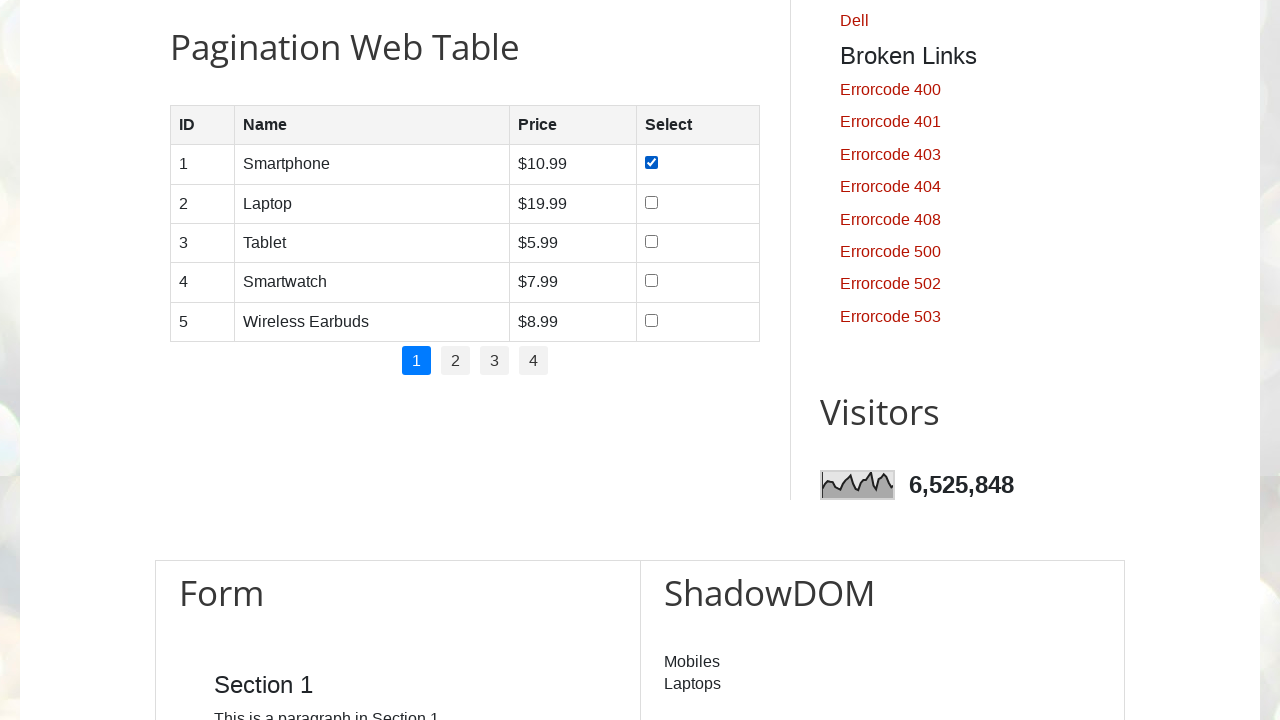

Clicked checkbox for table row at (651, 202) on table#productTable tbody tr >> nth=1 >> td >> nth=3 >> input
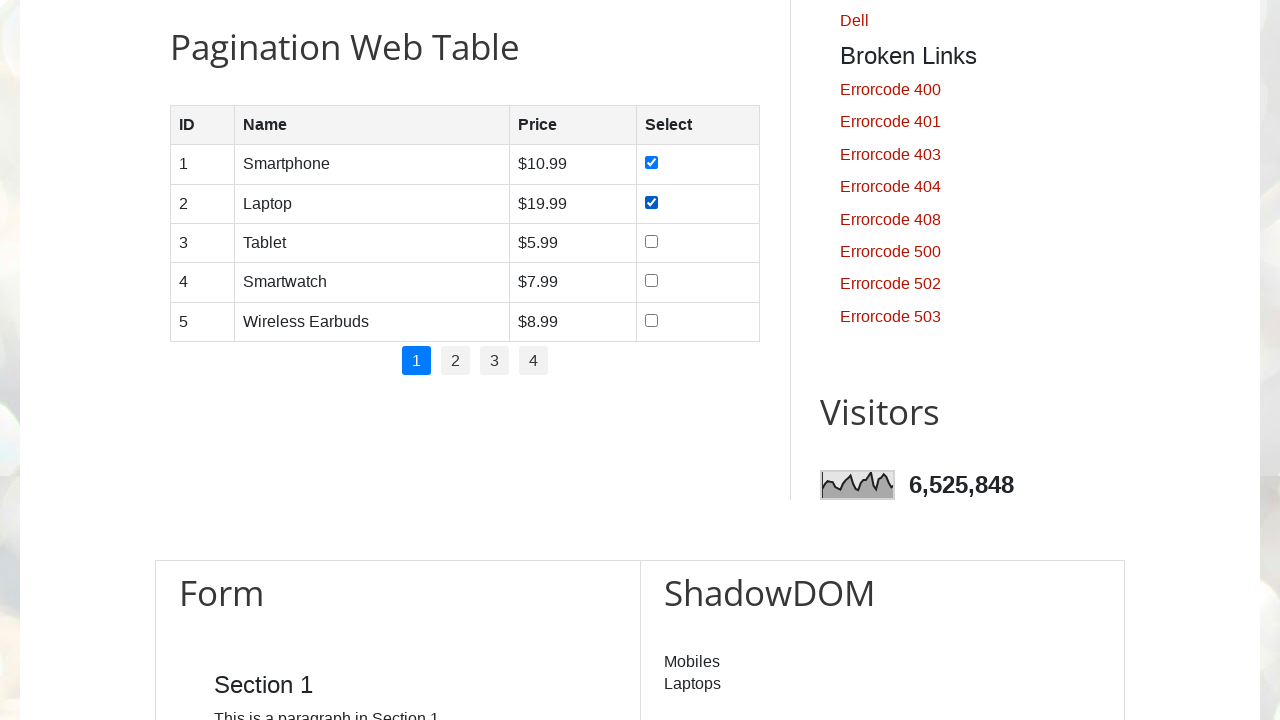

Clicked checkbox for table row at (651, 241) on table#productTable tbody tr >> nth=2 >> td >> nth=3 >> input
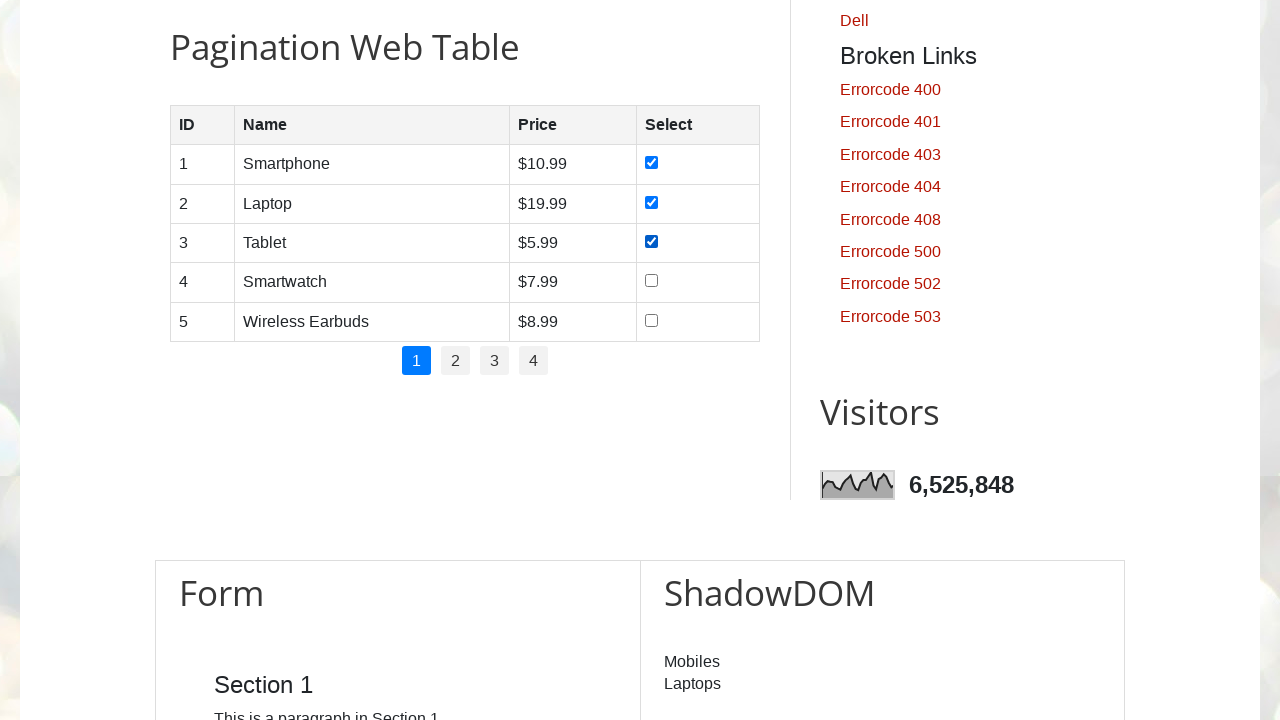

Clicked checkbox for table row at (651, 281) on table#productTable tbody tr >> nth=3 >> td >> nth=3 >> input
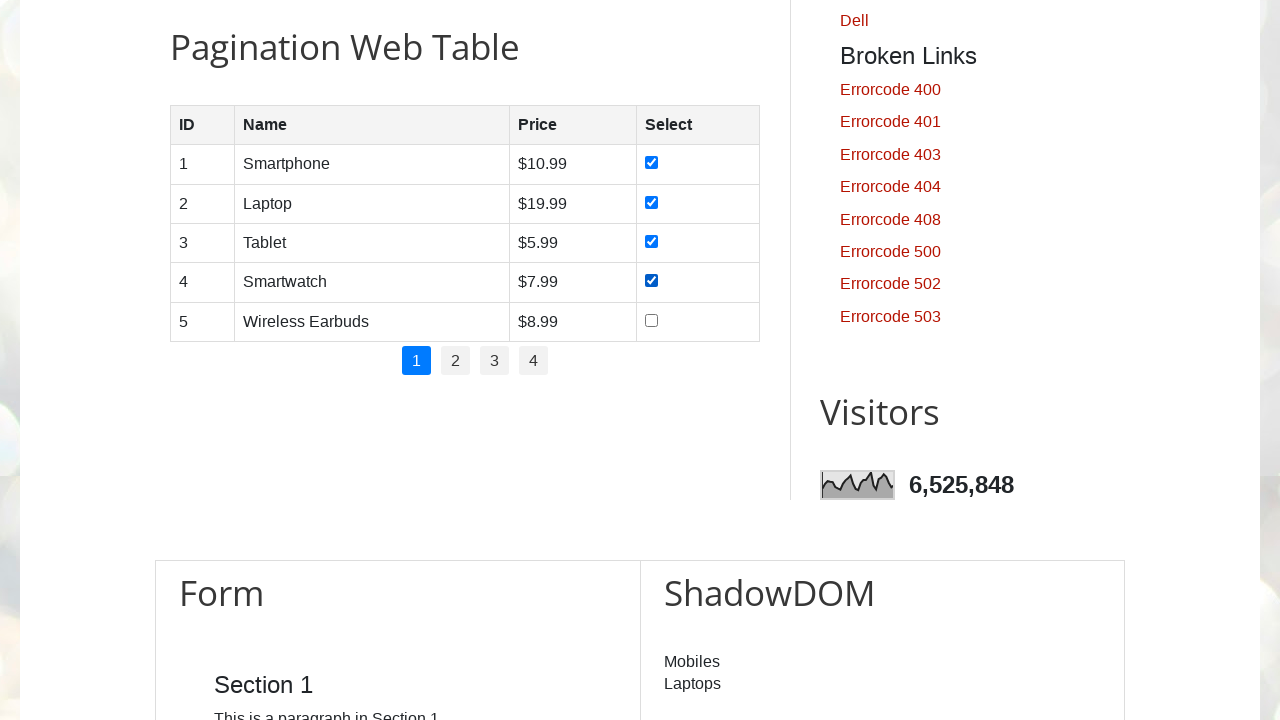

Clicked checkbox for table row at (651, 320) on table#productTable tbody tr >> nth=4 >> td >> nth=3 >> input
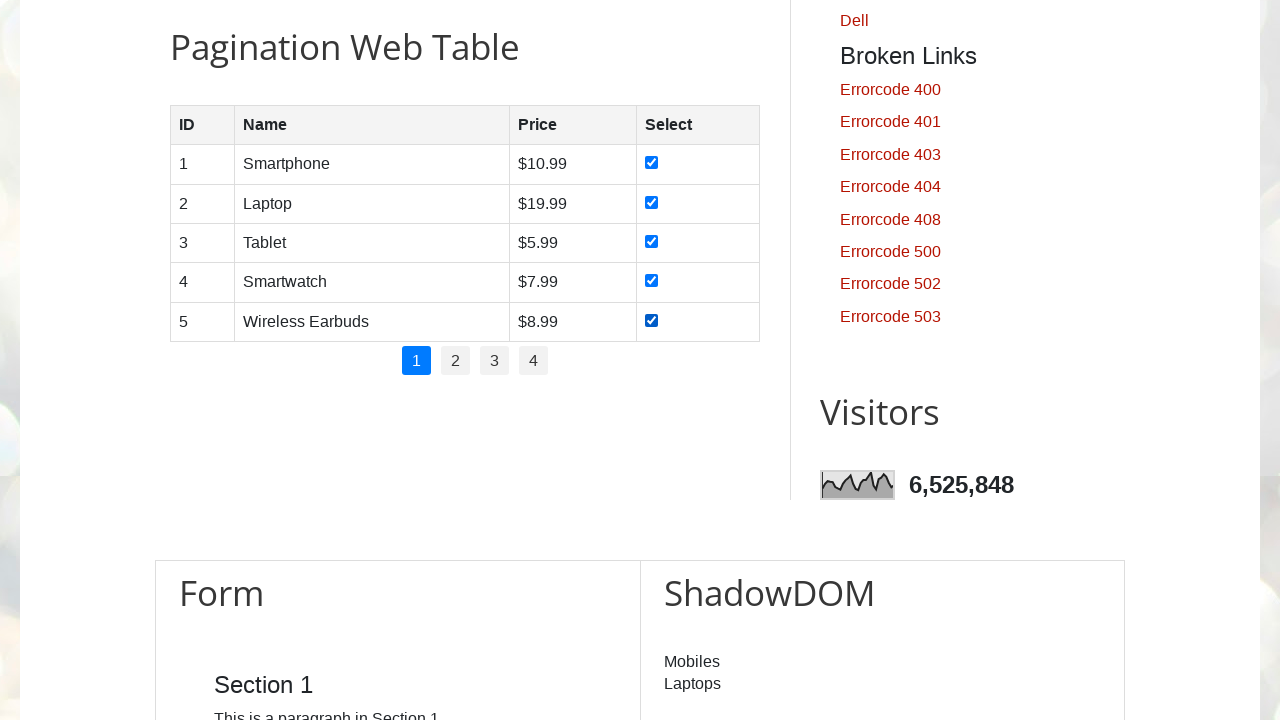

Waited for visual confirmation before proceeding to next page
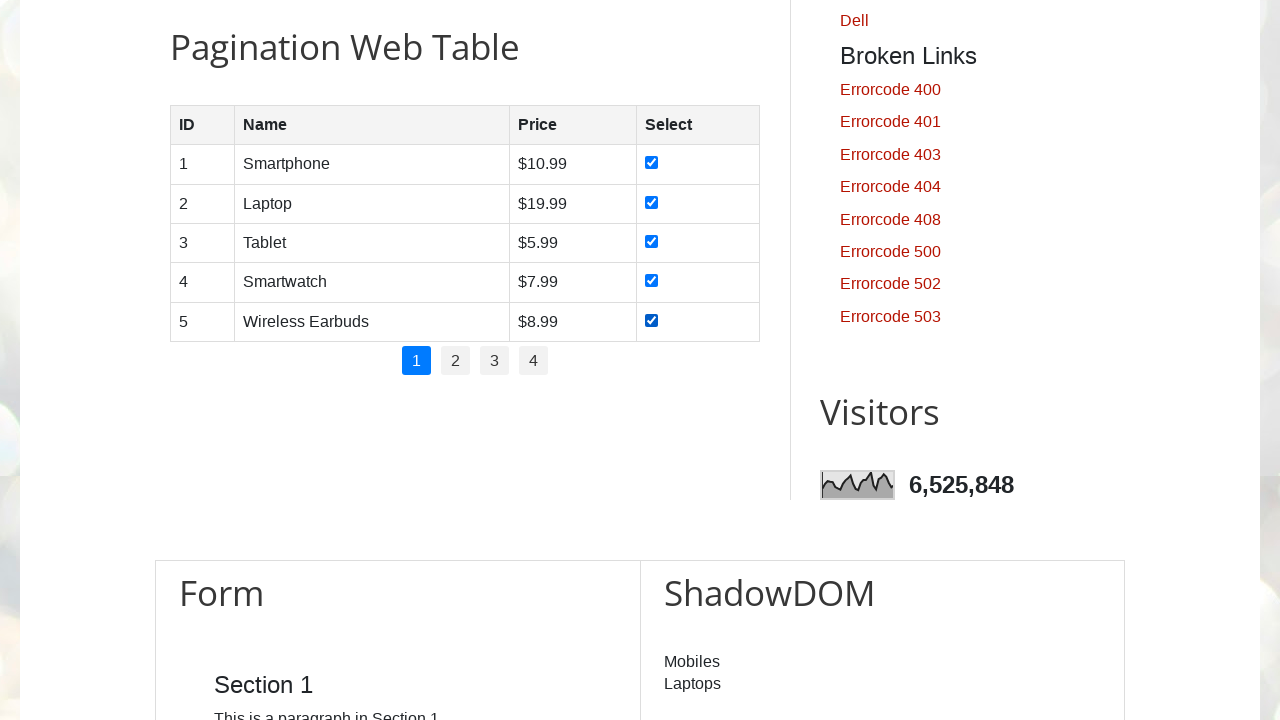

Clicked pagination link #2 at (456, 361) on ul#pagination li >> nth=1
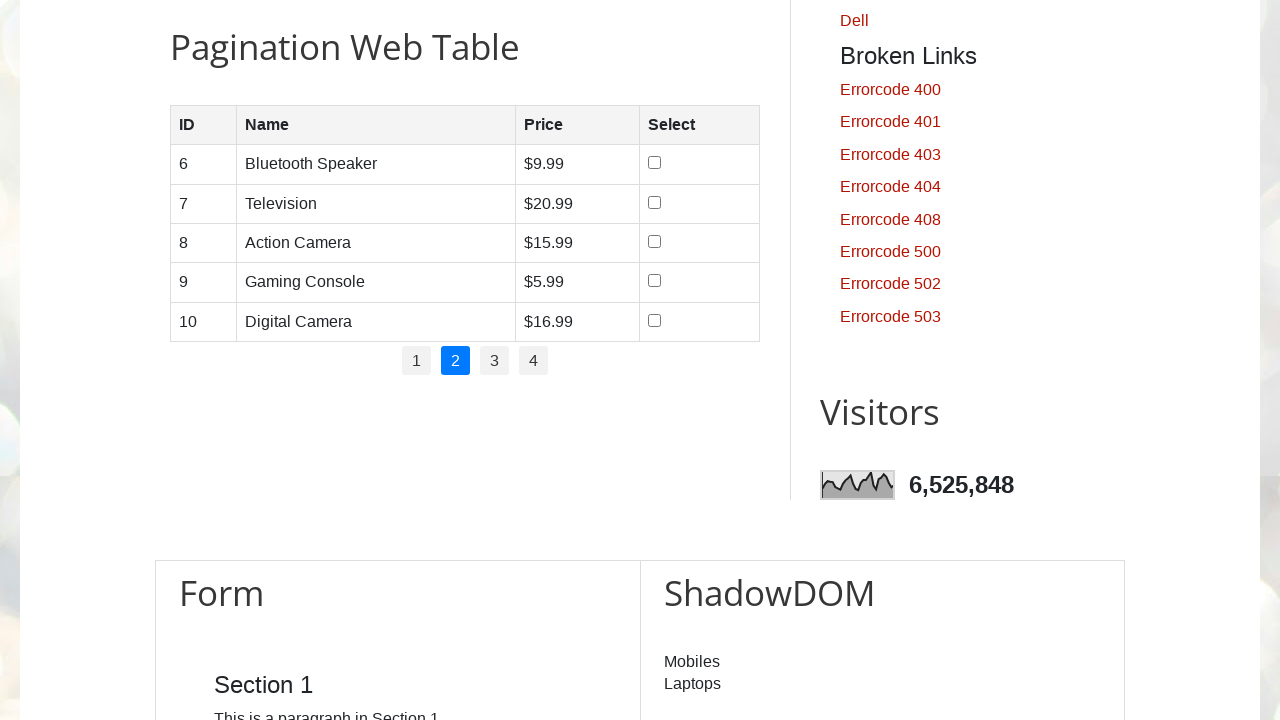

Product table loaded on current page
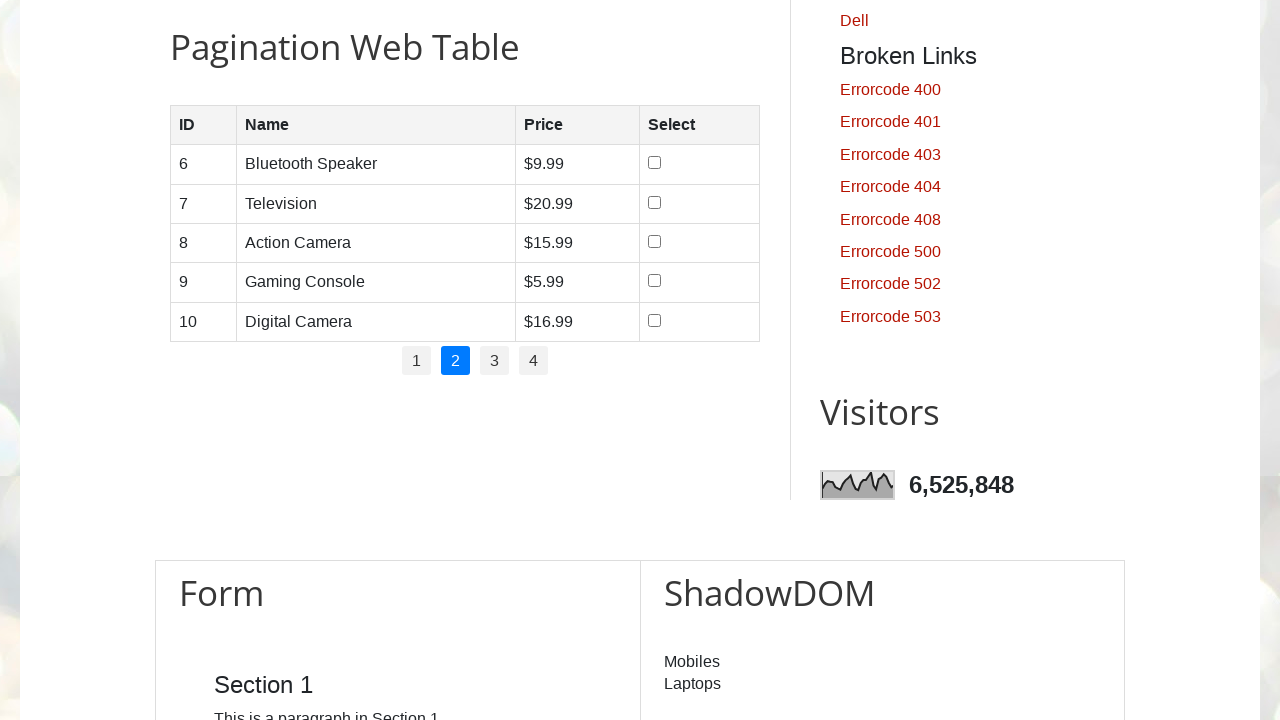

Retrieved all table rows from current page (total: 5 rows)
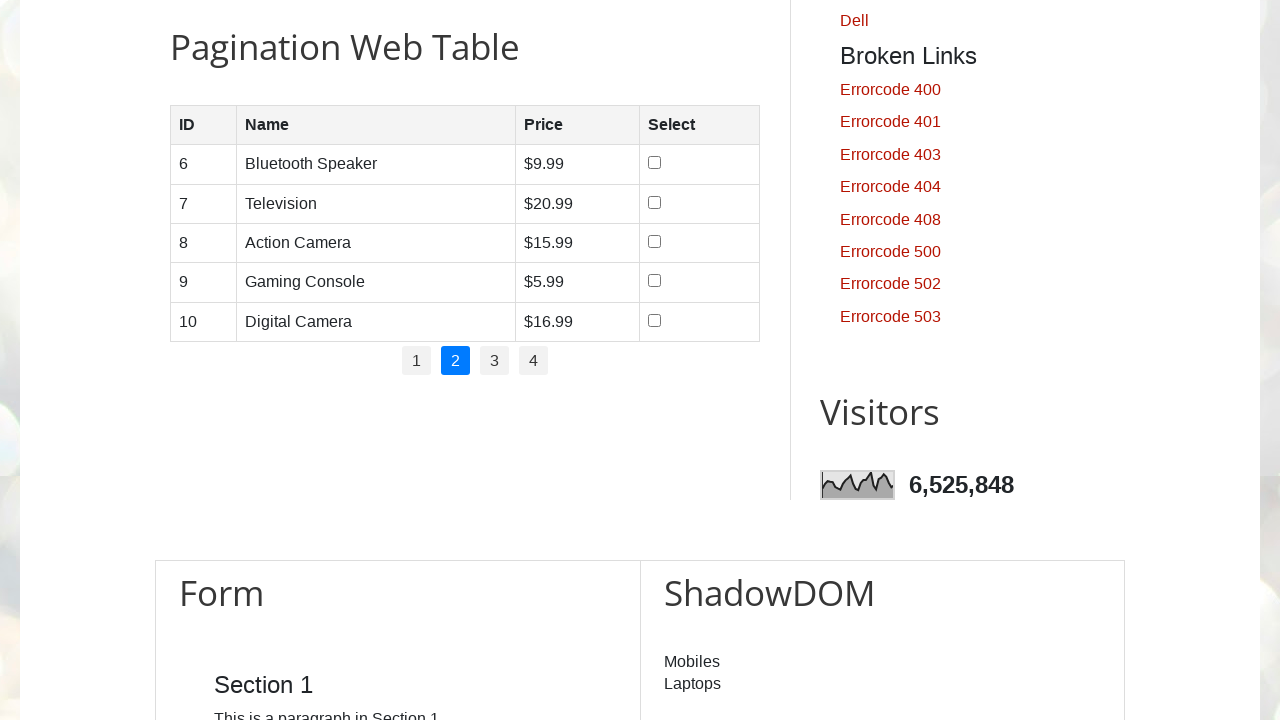

Clicked checkbox for table row at (654, 163) on table#productTable tbody tr >> nth=0 >> td >> nth=3 >> input
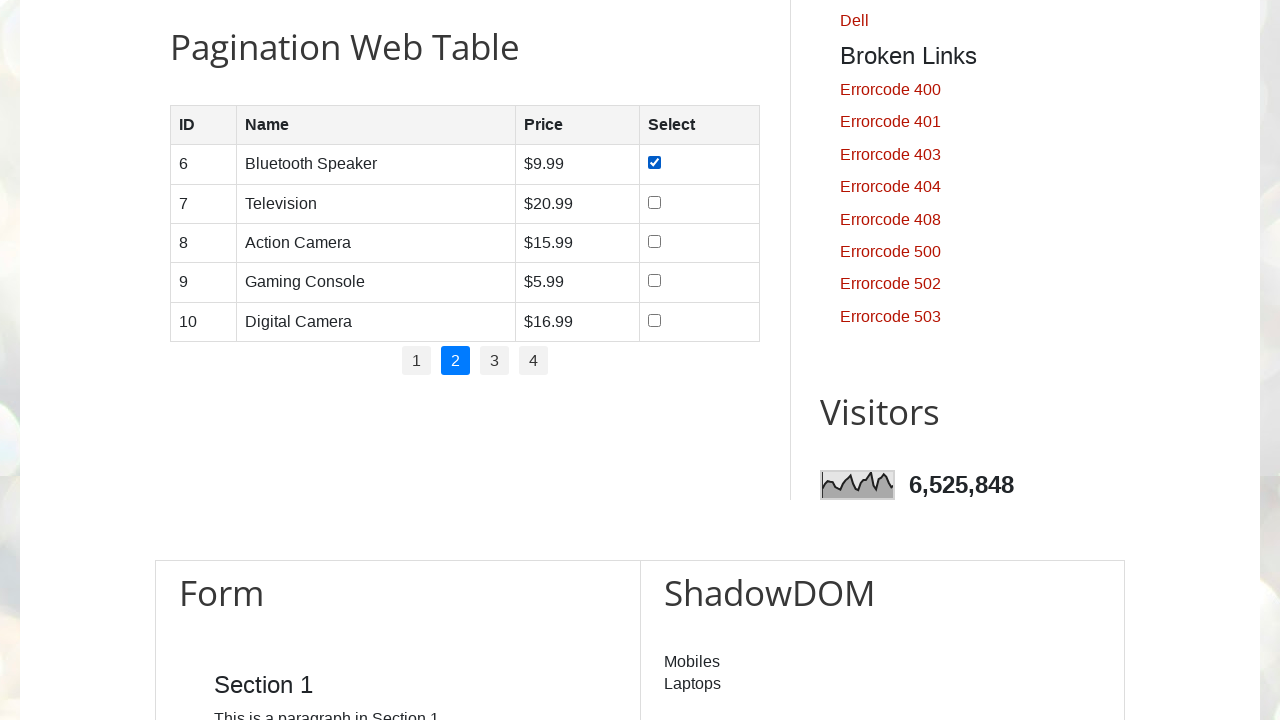

Clicked checkbox for table row at (654, 202) on table#productTable tbody tr >> nth=1 >> td >> nth=3 >> input
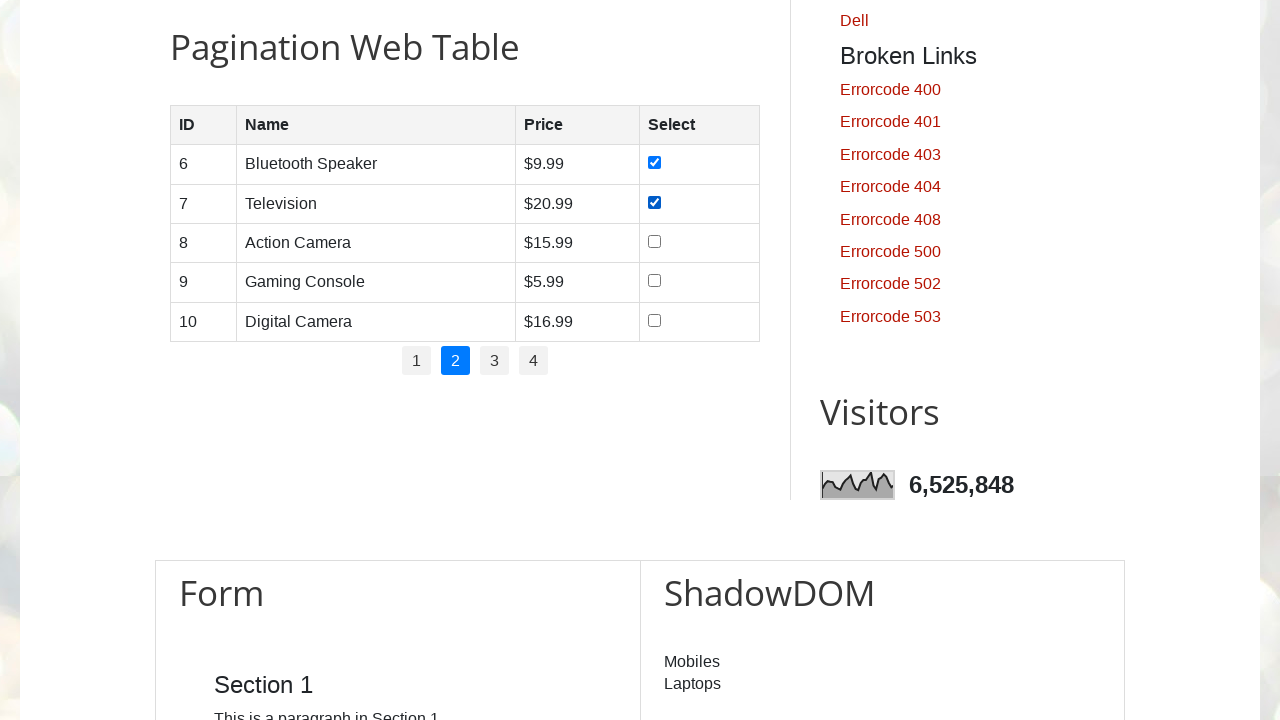

Clicked checkbox for table row at (654, 241) on table#productTable tbody tr >> nth=2 >> td >> nth=3 >> input
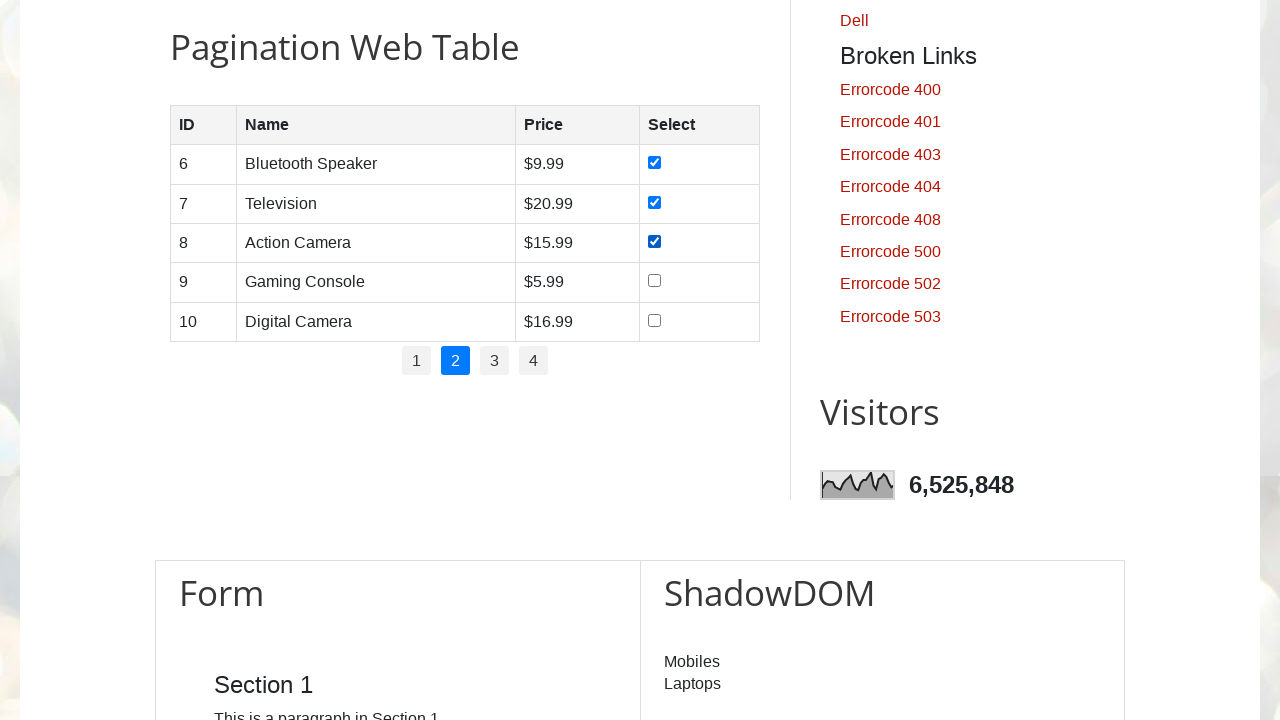

Clicked checkbox for table row at (654, 281) on table#productTable tbody tr >> nth=3 >> td >> nth=3 >> input
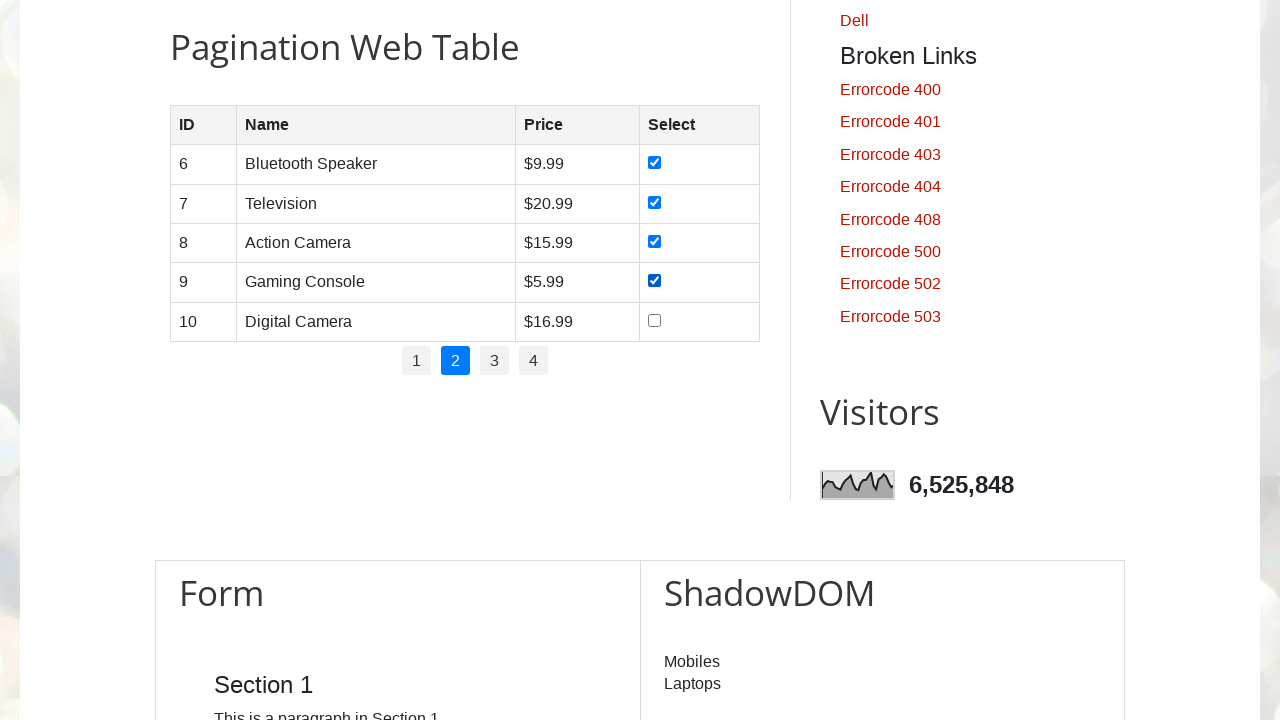

Clicked checkbox for table row at (654, 320) on table#productTable tbody tr >> nth=4 >> td >> nth=3 >> input
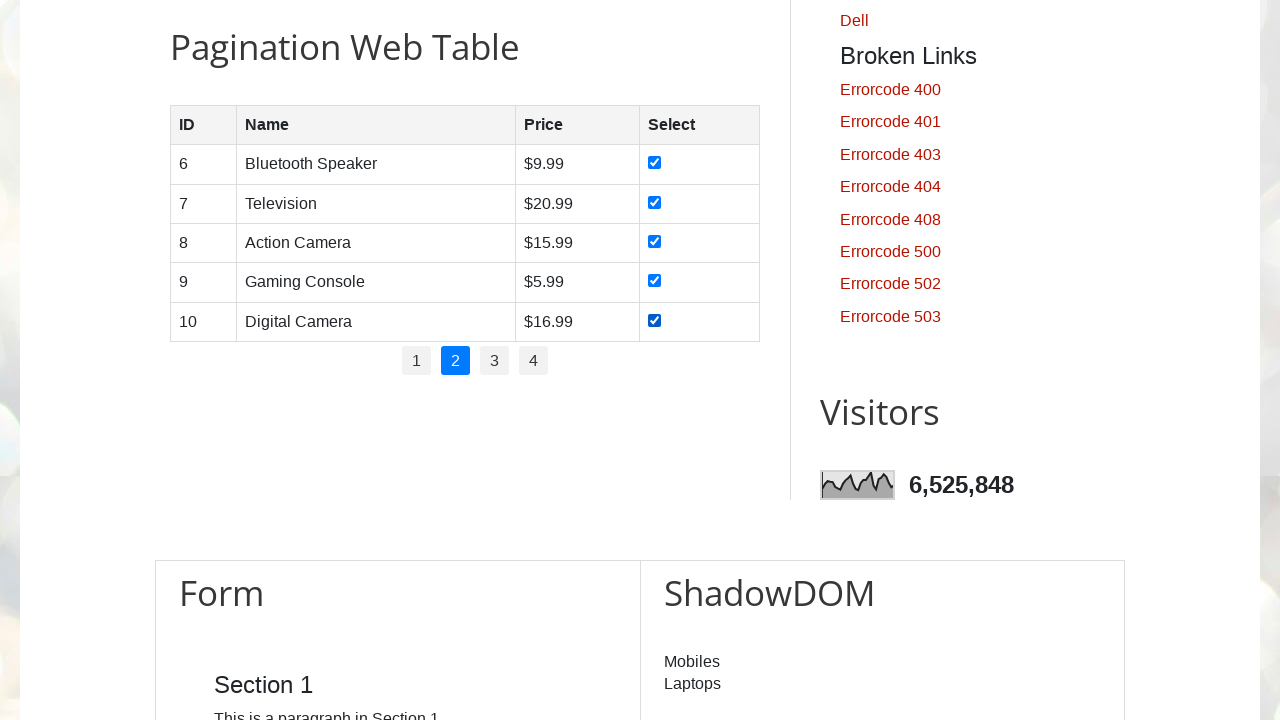

Waited for visual confirmation before proceeding to next page
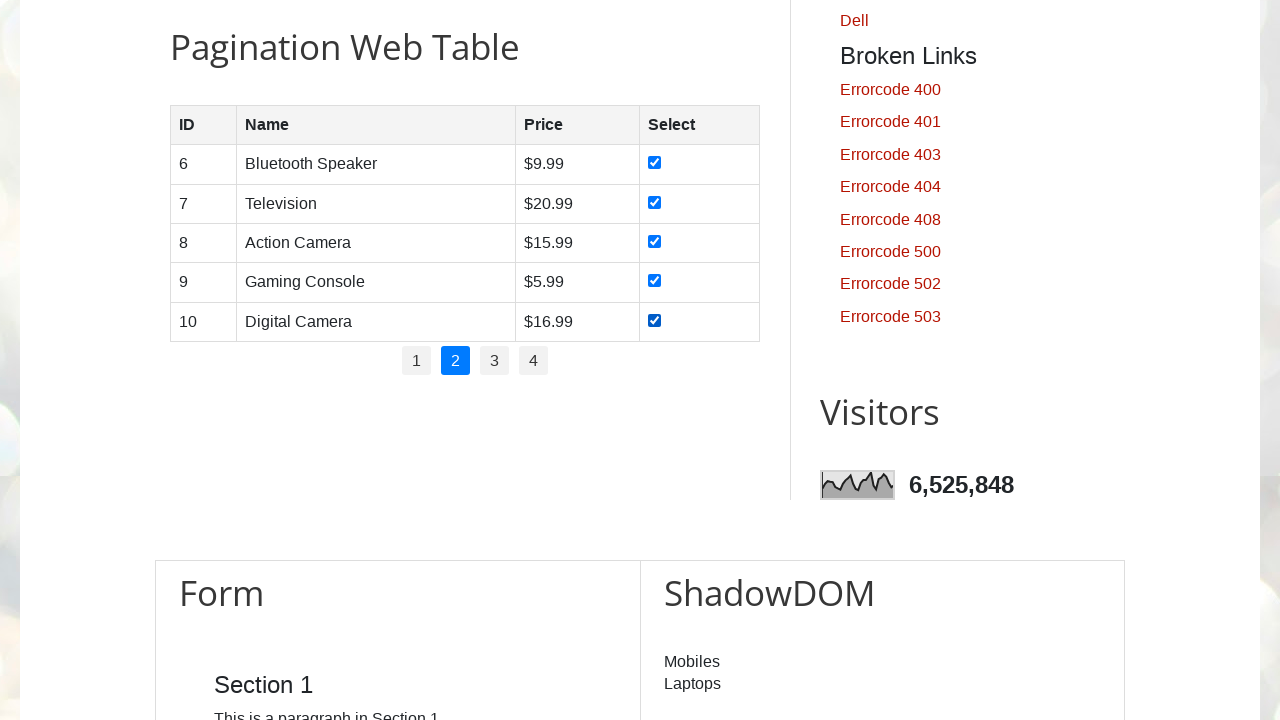

Clicked pagination link #3 at (494, 361) on ul#pagination li >> nth=2
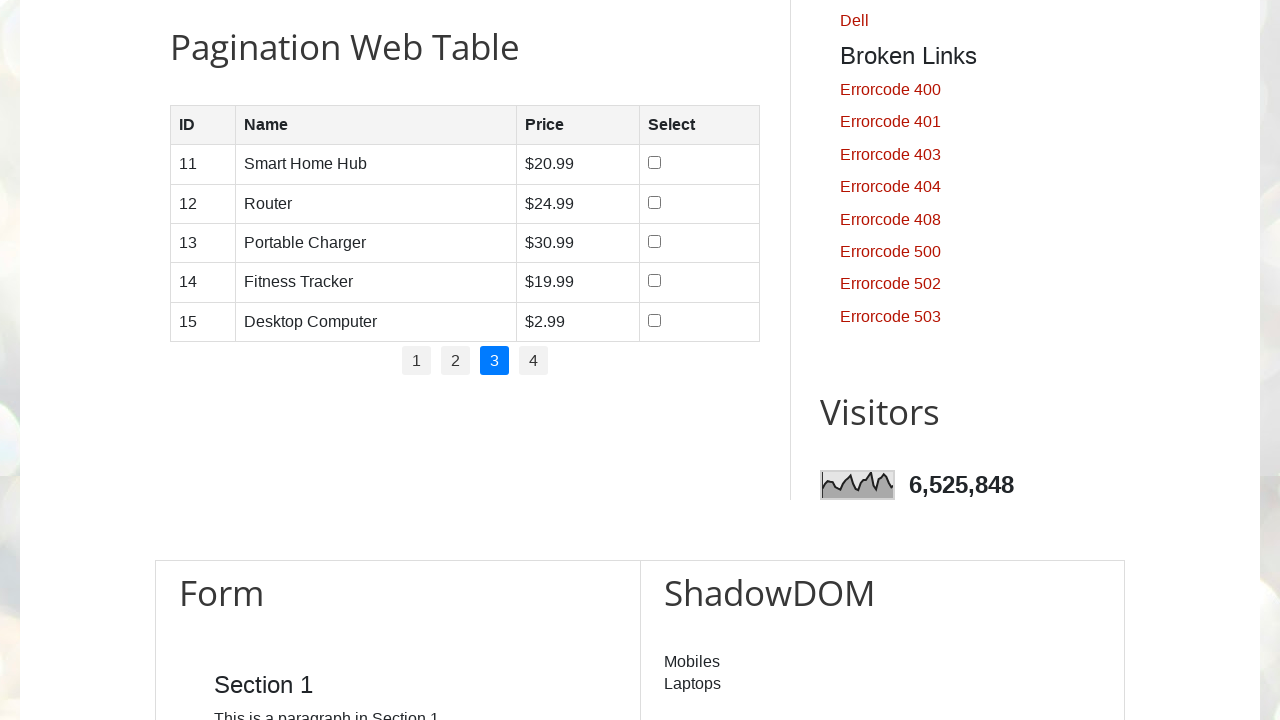

Product table loaded on current page
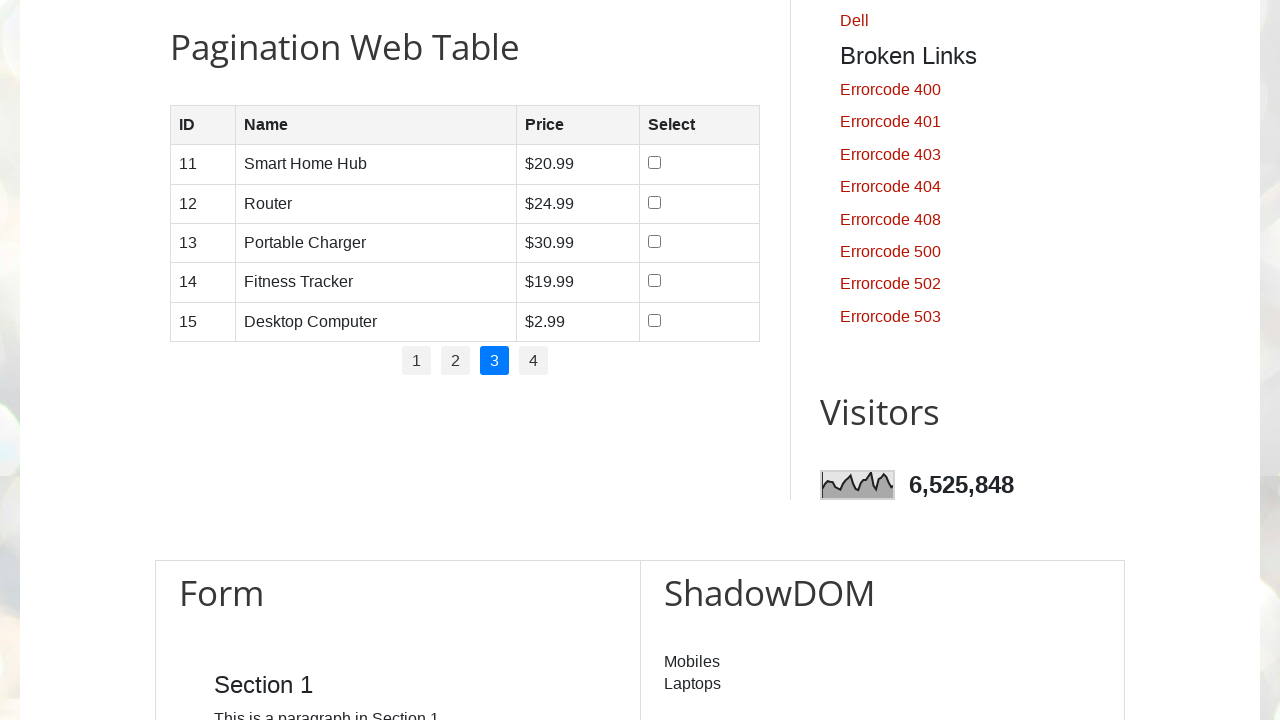

Retrieved all table rows from current page (total: 5 rows)
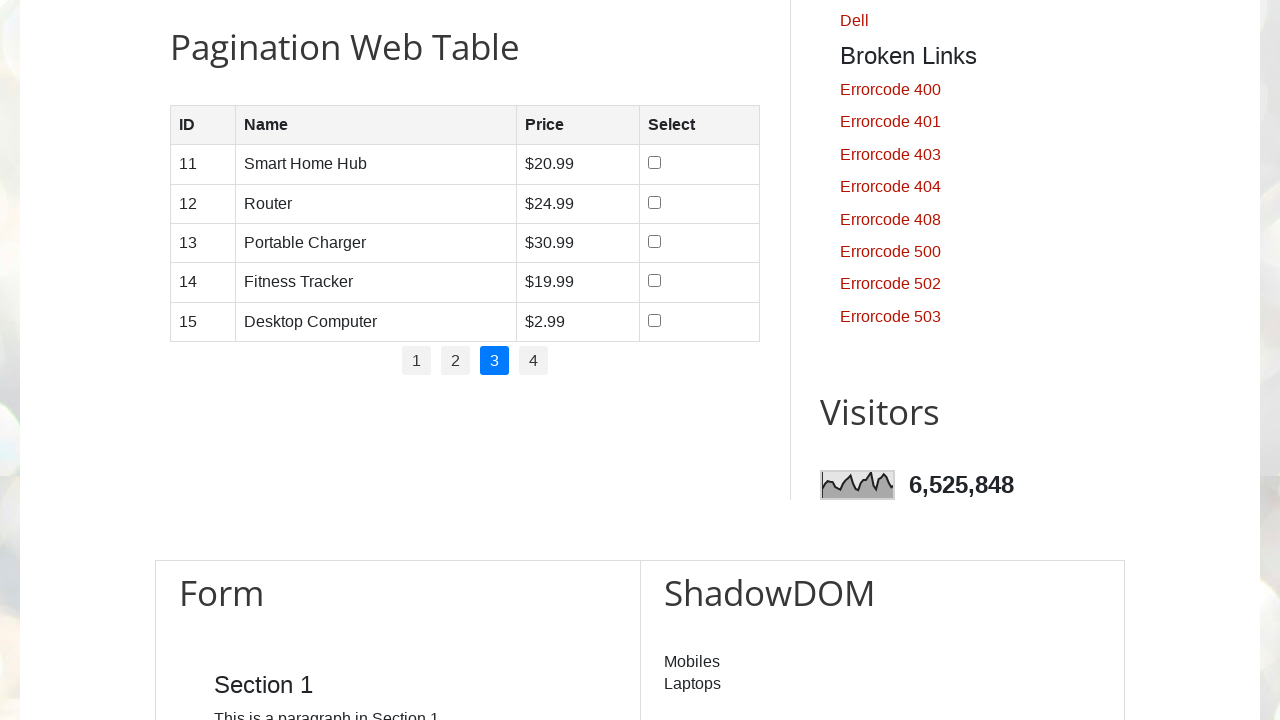

Clicked checkbox for table row at (655, 163) on table#productTable tbody tr >> nth=0 >> td >> nth=3 >> input
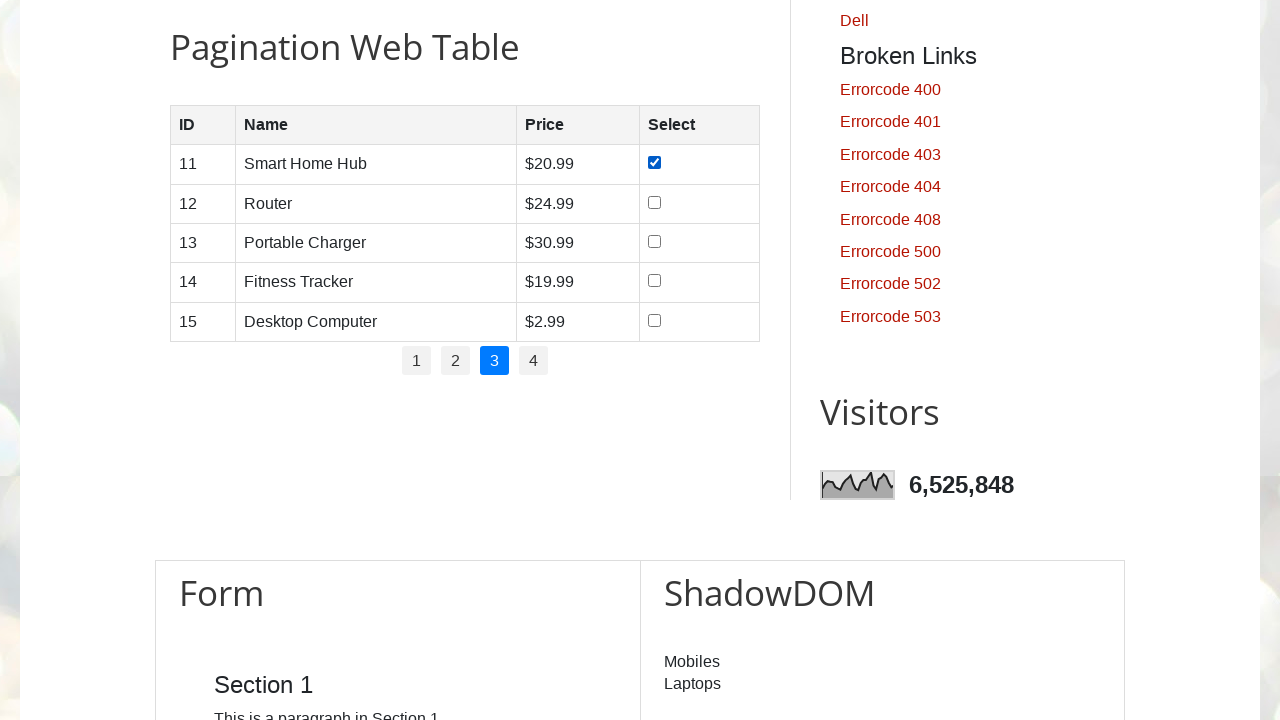

Clicked checkbox for table row at (655, 202) on table#productTable tbody tr >> nth=1 >> td >> nth=3 >> input
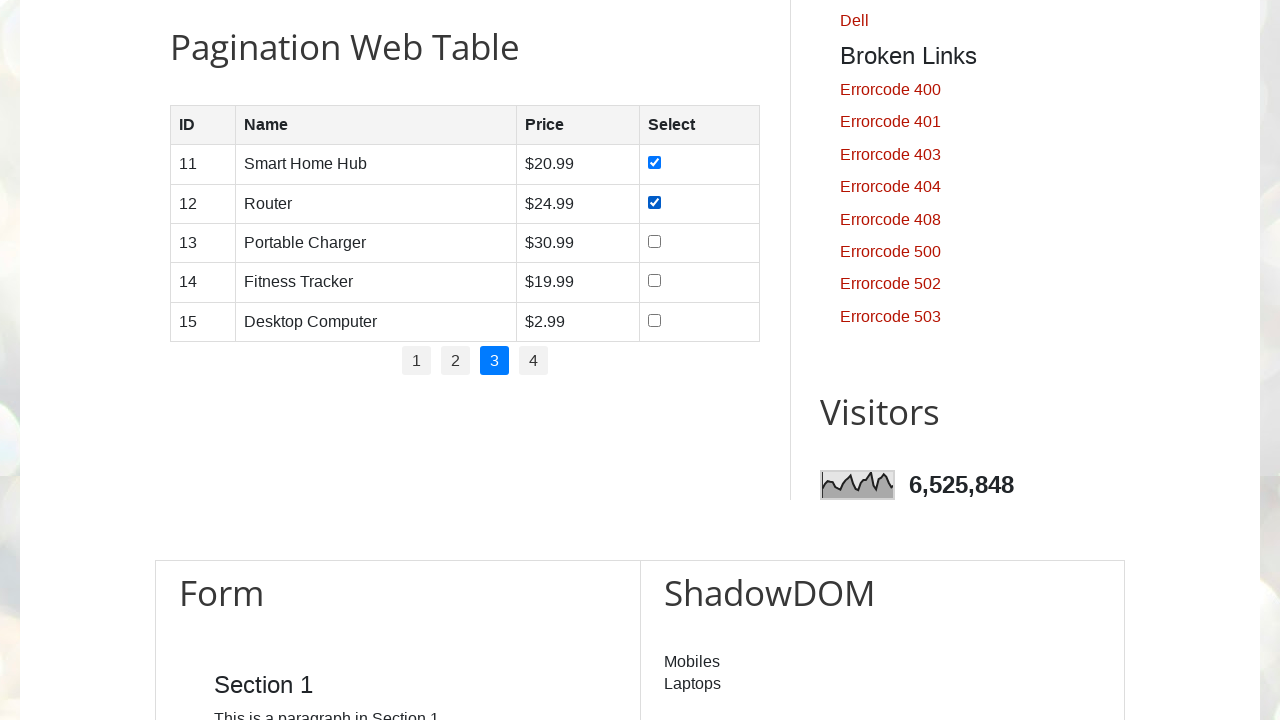

Clicked checkbox for table row at (655, 241) on table#productTable tbody tr >> nth=2 >> td >> nth=3 >> input
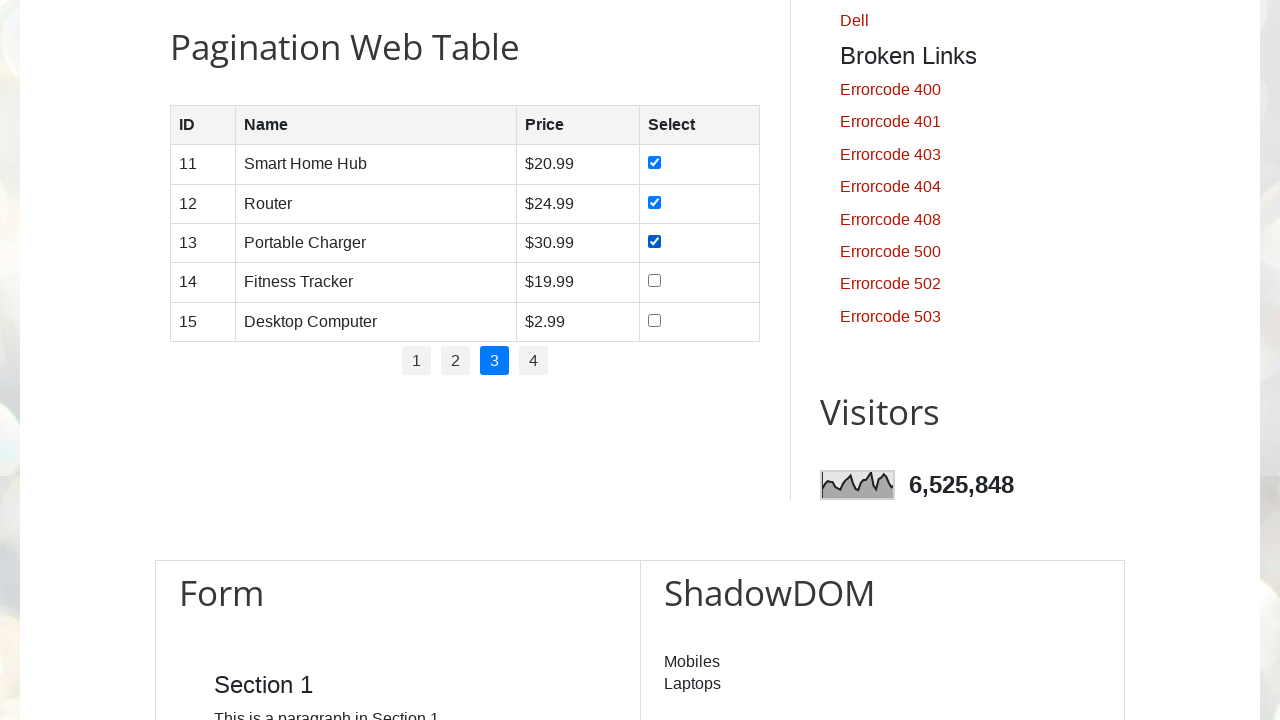

Clicked checkbox for table row at (655, 281) on table#productTable tbody tr >> nth=3 >> td >> nth=3 >> input
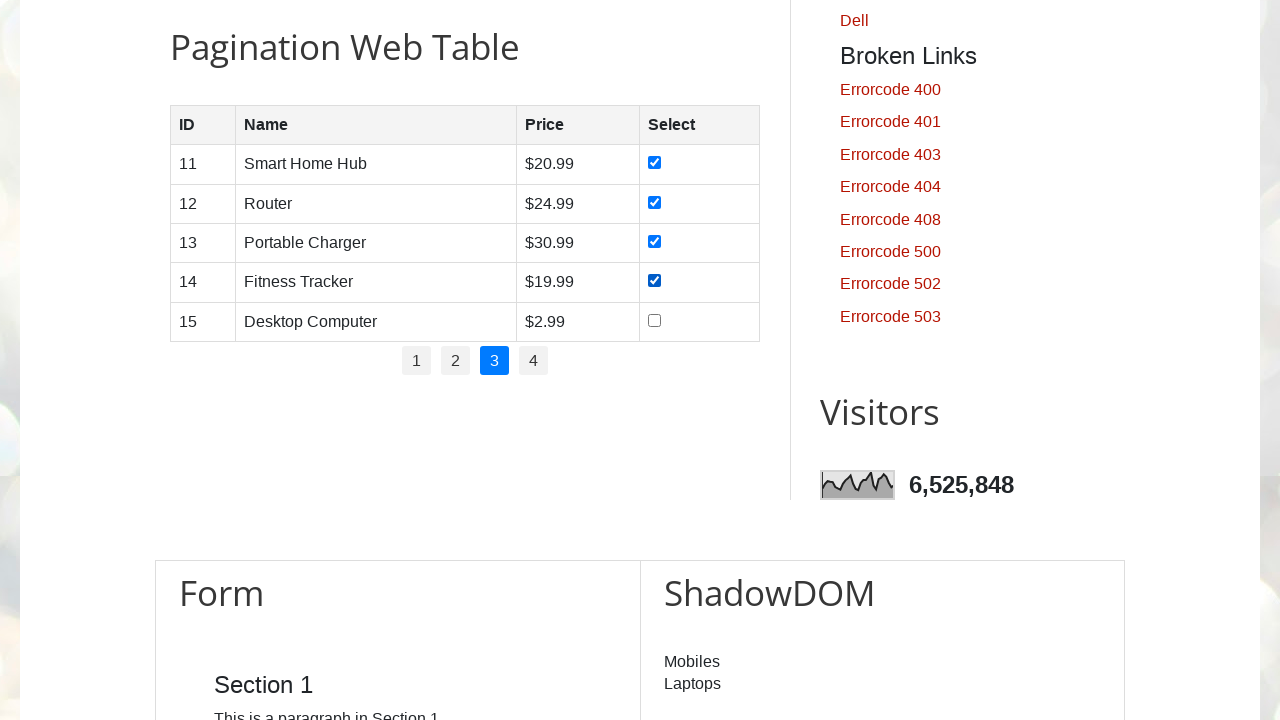

Clicked checkbox for table row at (655, 320) on table#productTable tbody tr >> nth=4 >> td >> nth=3 >> input
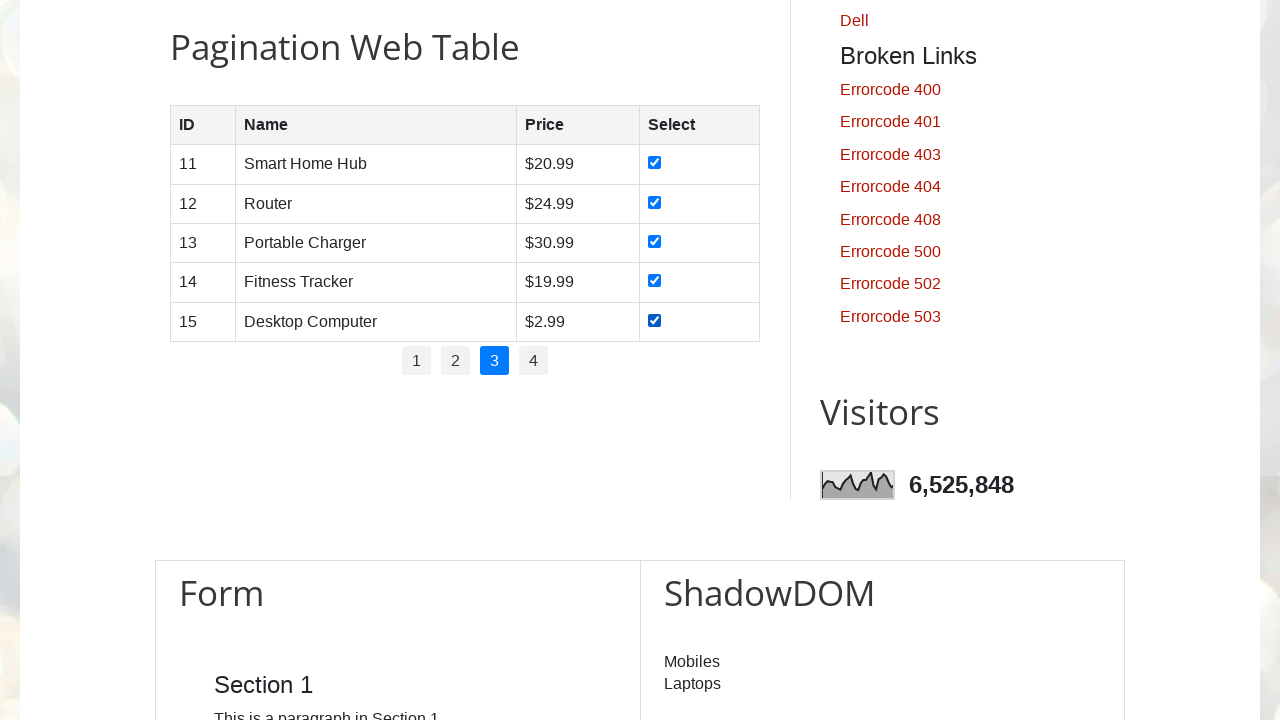

Waited for visual confirmation before proceeding to next page
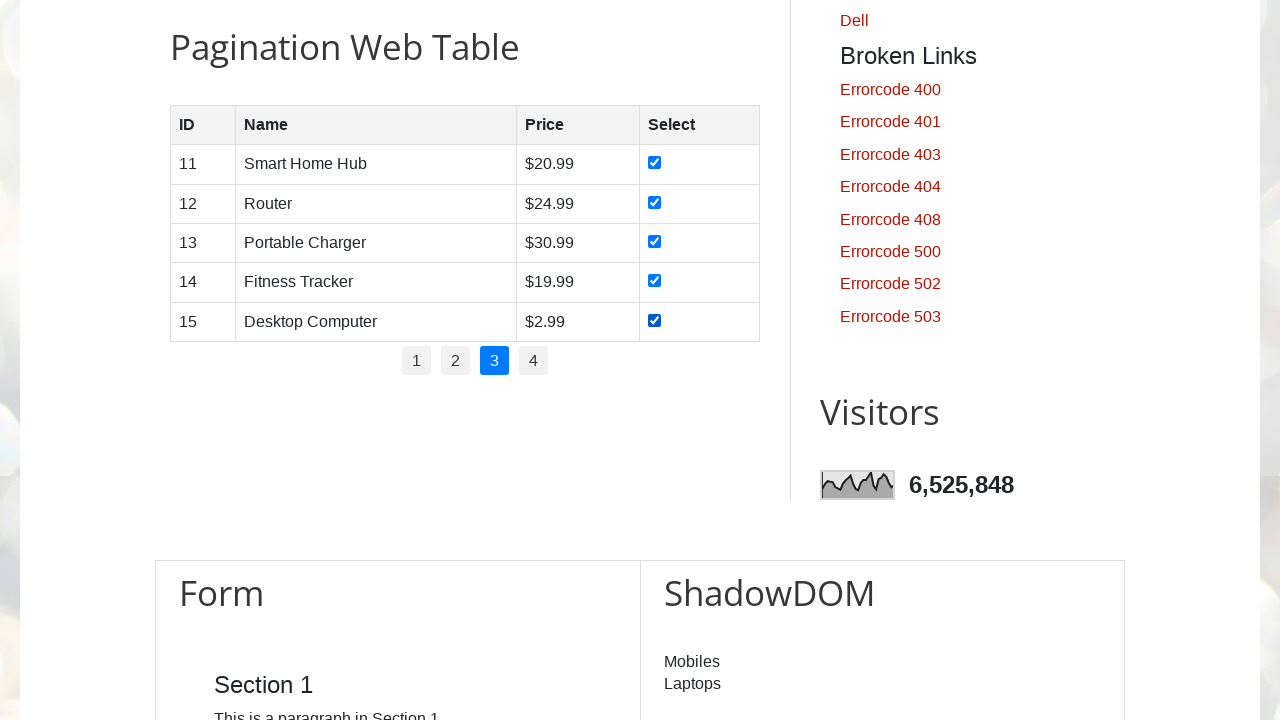

Clicked pagination link #4 at (534, 361) on ul#pagination li >> nth=3
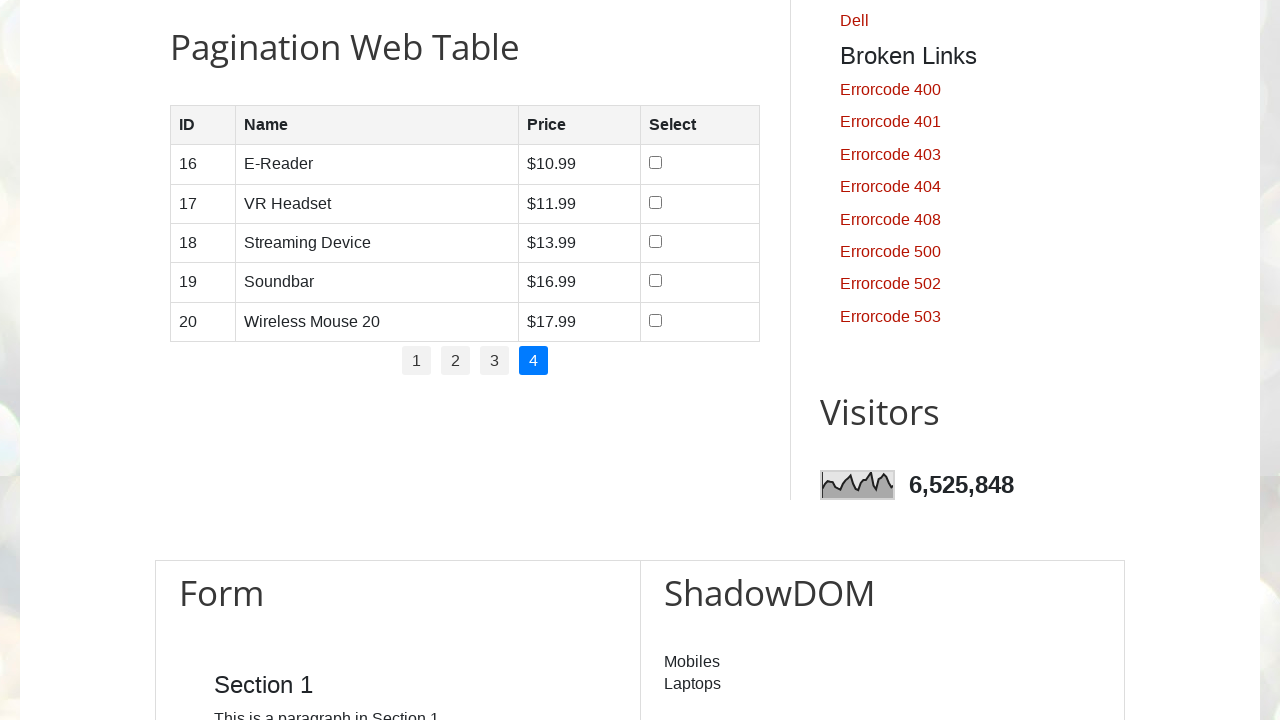

Product table loaded on current page
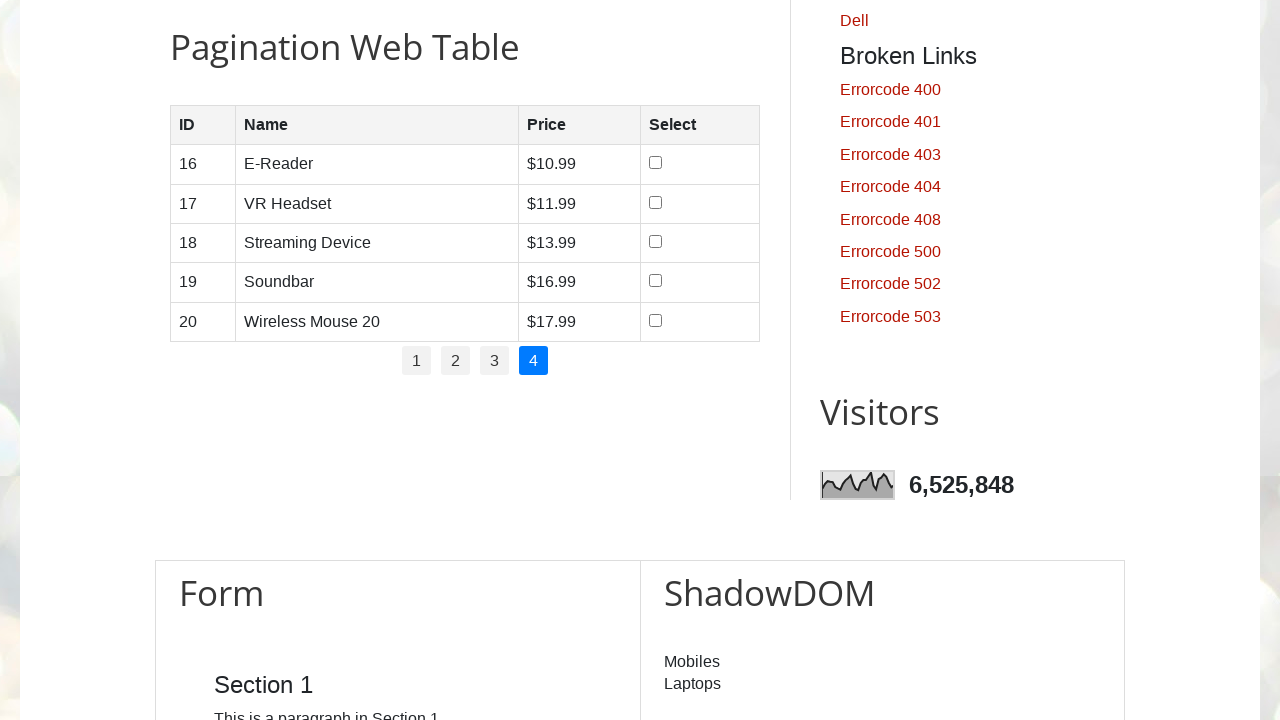

Retrieved all table rows from current page (total: 5 rows)
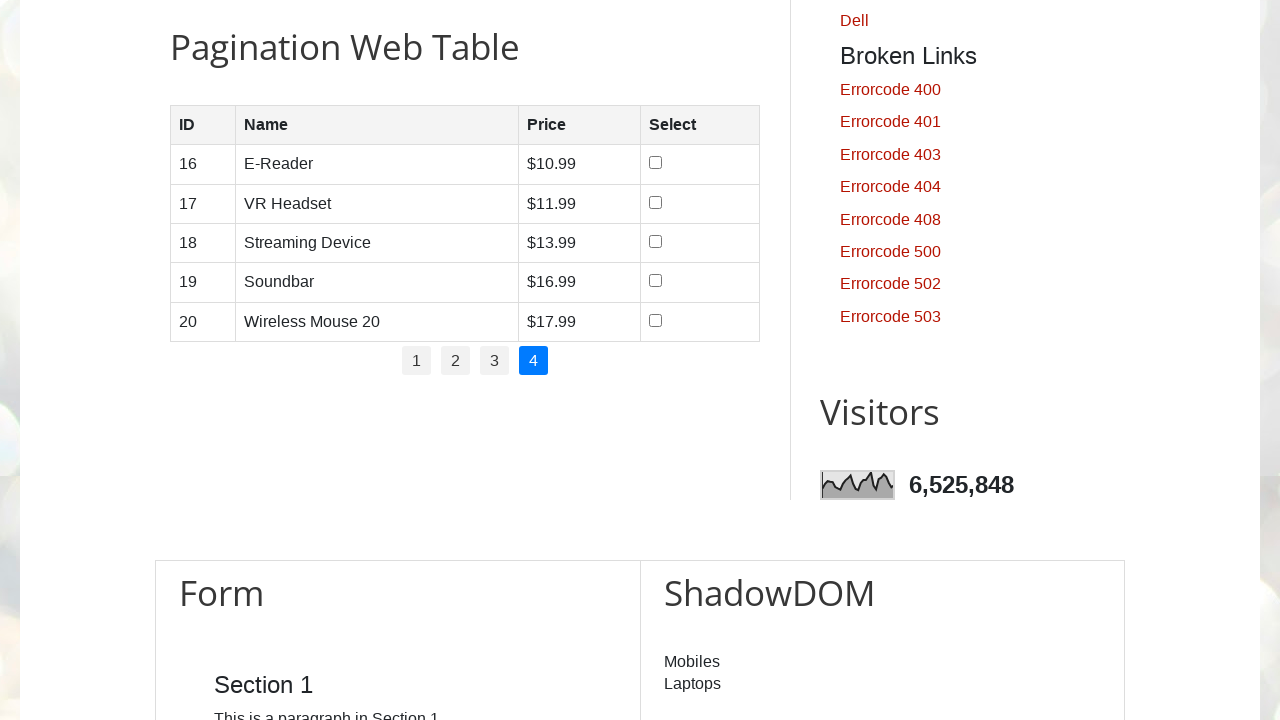

Clicked checkbox for table row at (656, 163) on table#productTable tbody tr >> nth=0 >> td >> nth=3 >> input
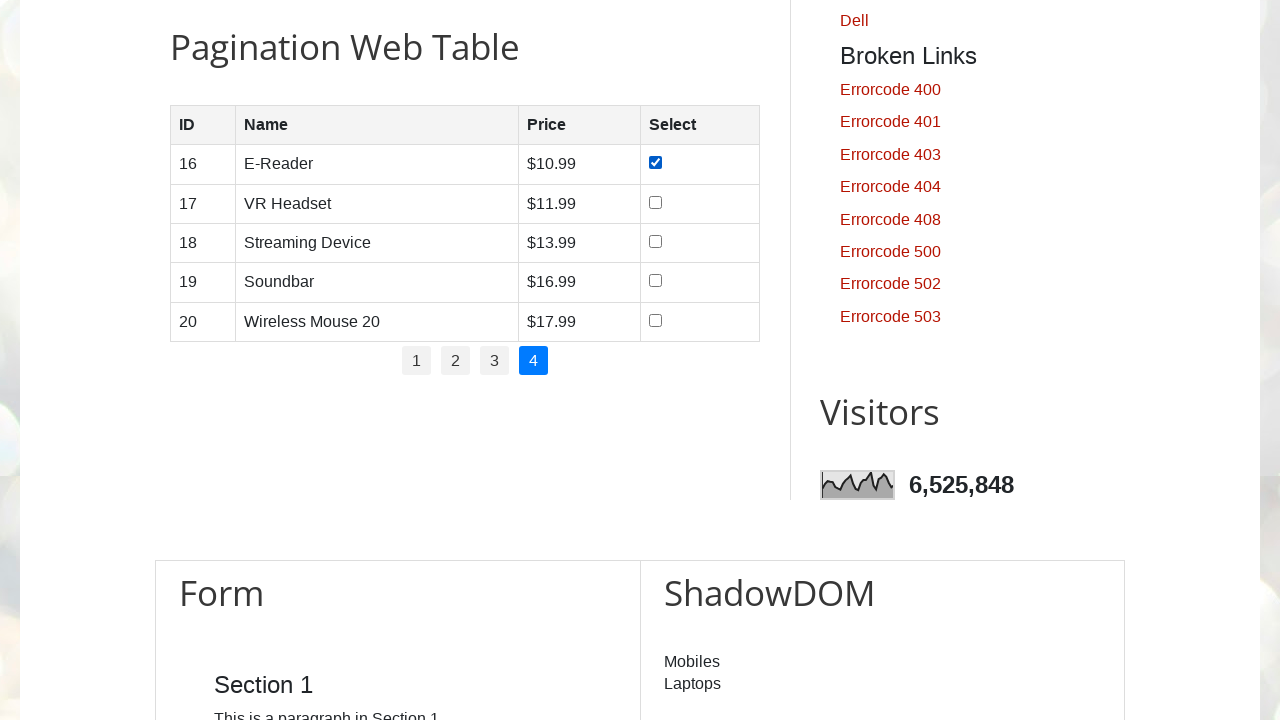

Clicked checkbox for table row at (656, 202) on table#productTable tbody tr >> nth=1 >> td >> nth=3 >> input
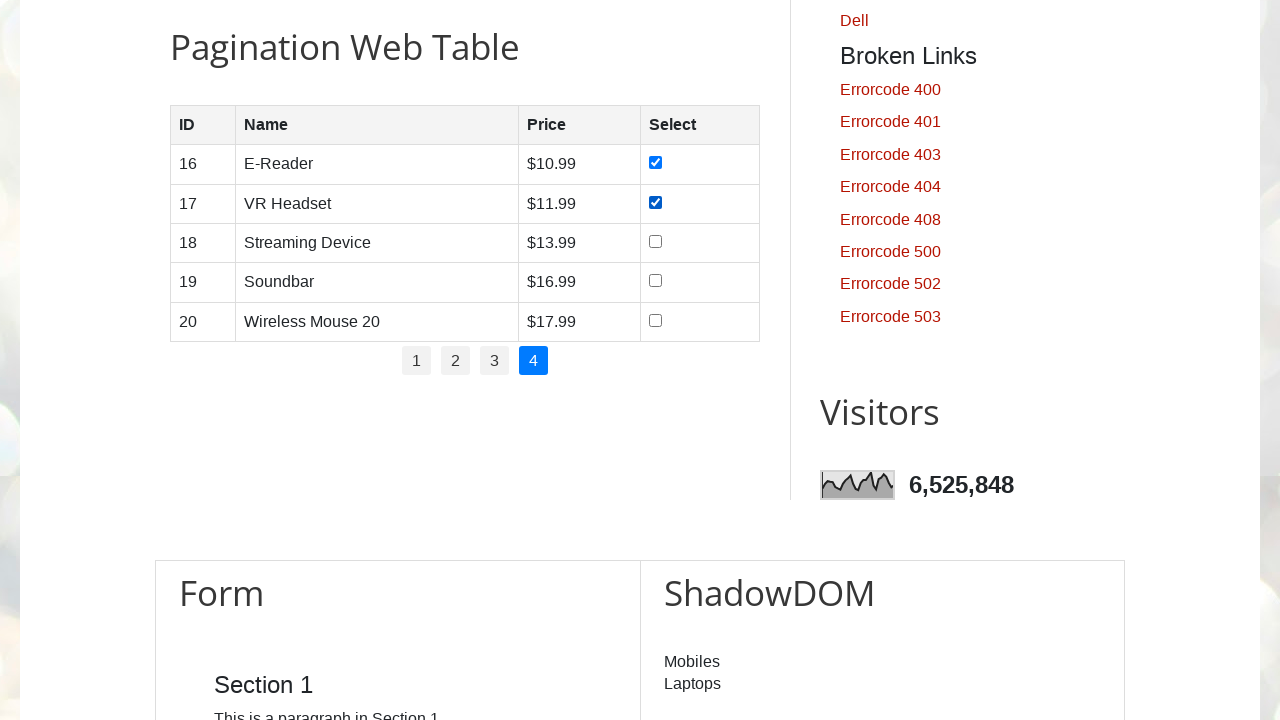

Clicked checkbox for table row at (656, 241) on table#productTable tbody tr >> nth=2 >> td >> nth=3 >> input
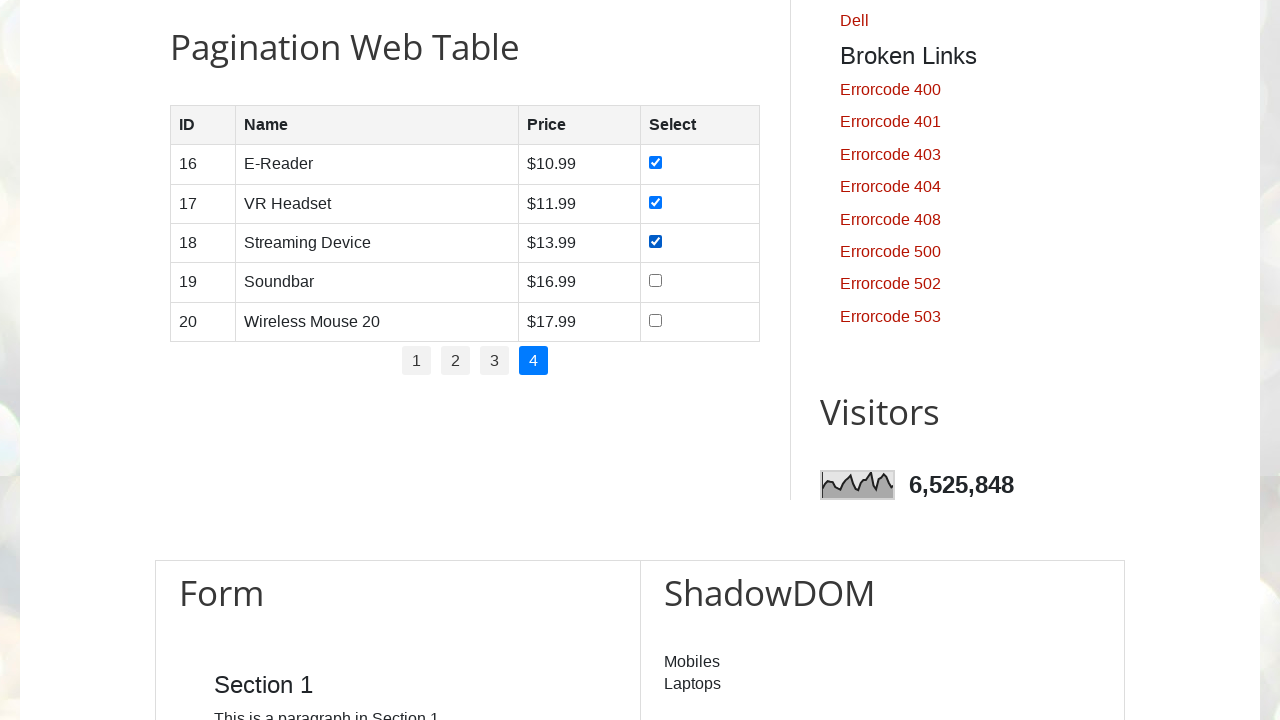

Clicked checkbox for table row at (656, 281) on table#productTable tbody tr >> nth=3 >> td >> nth=3 >> input
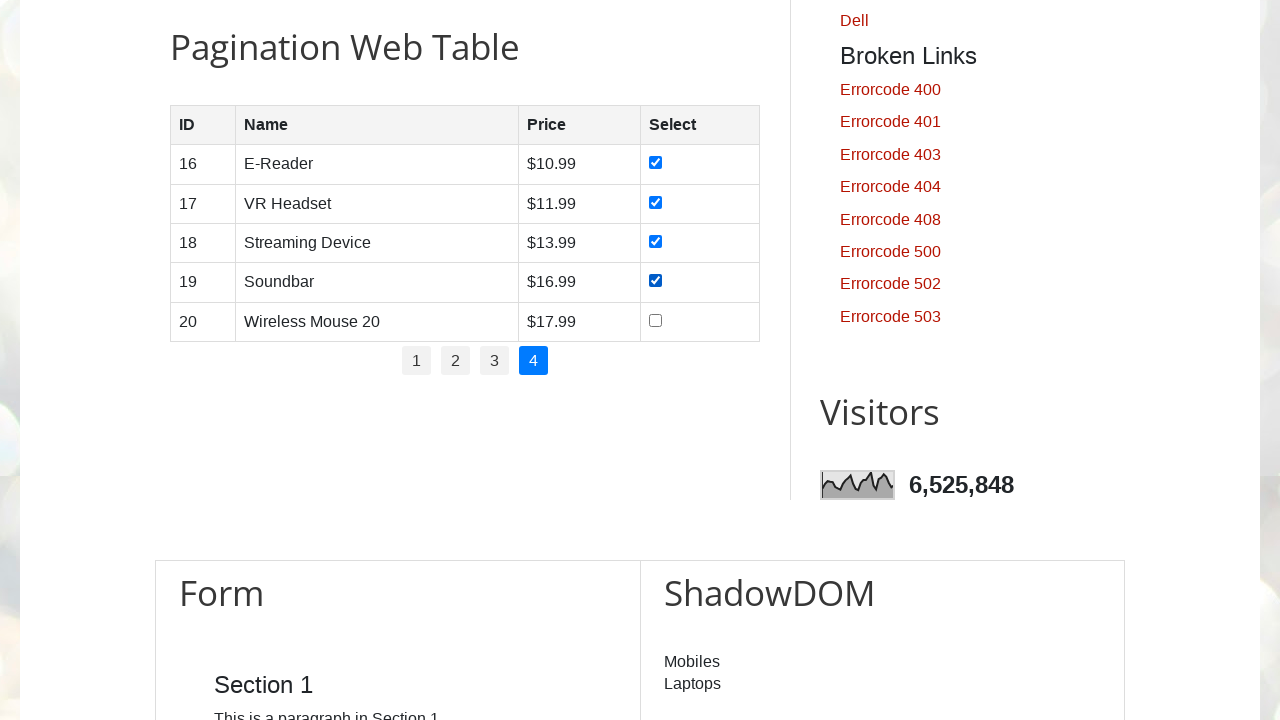

Clicked checkbox for table row at (656, 320) on table#productTable tbody tr >> nth=4 >> td >> nth=3 >> input
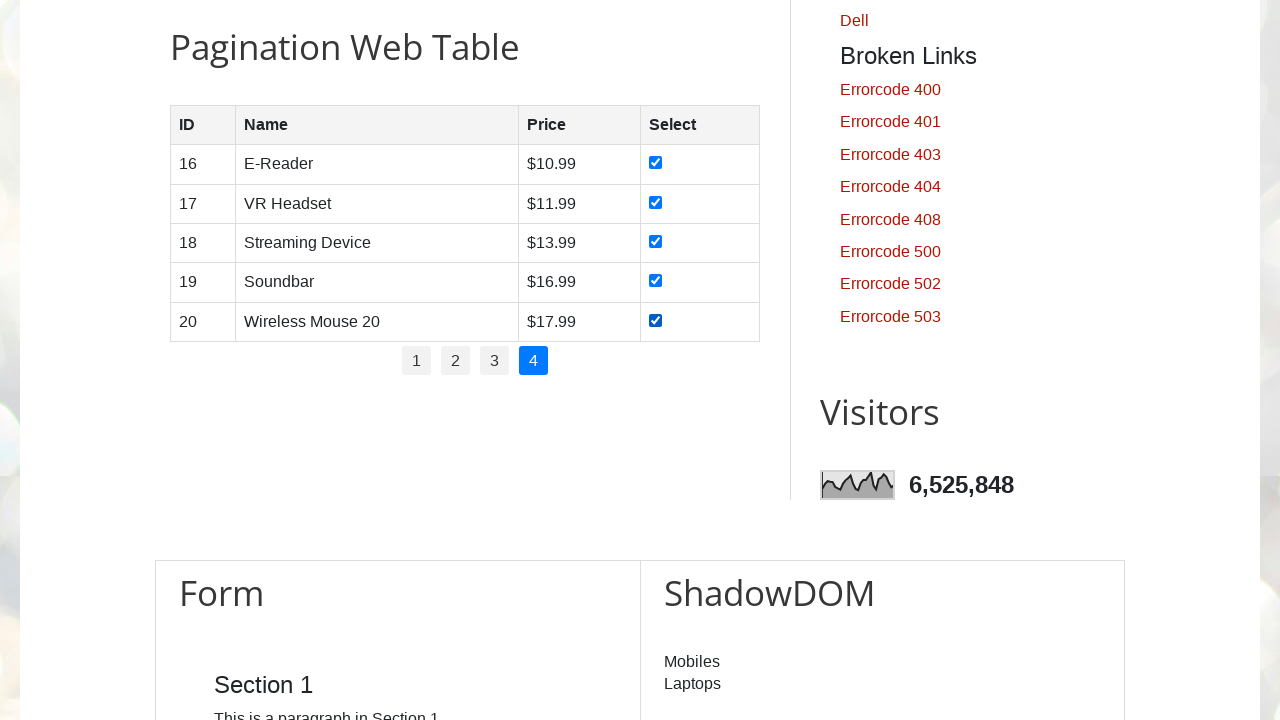

Waited for visual confirmation before proceeding to next page
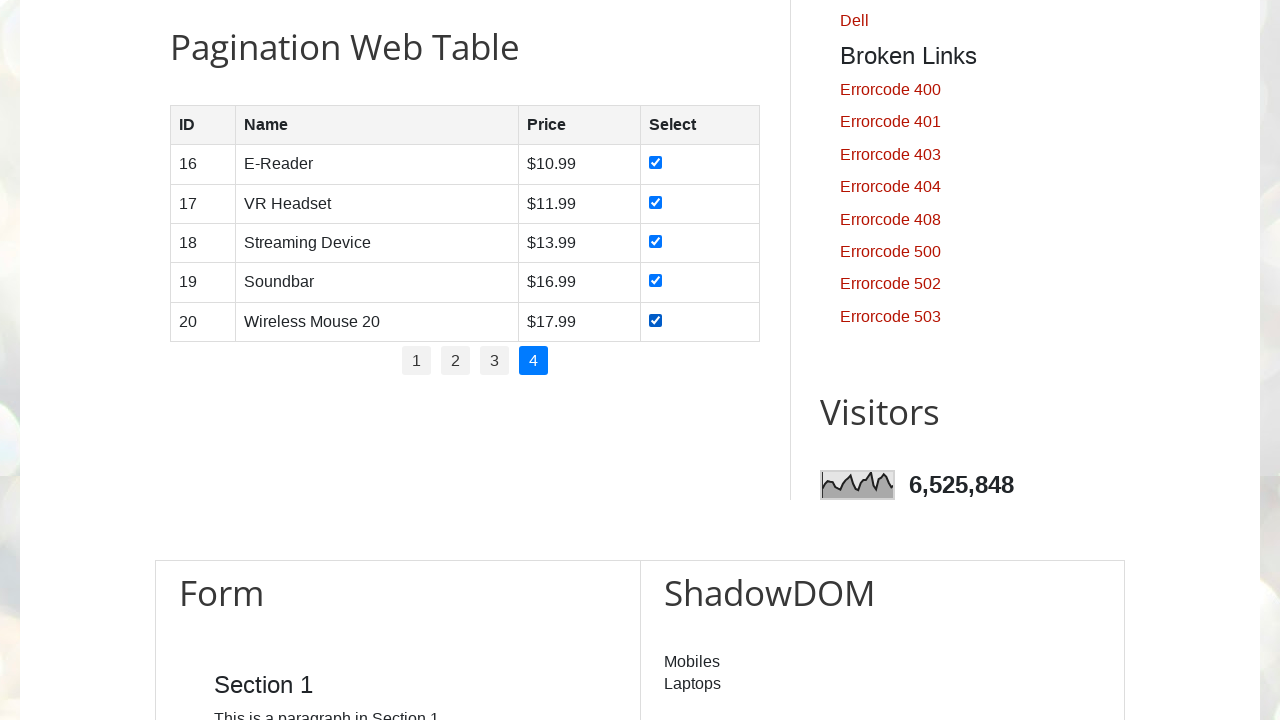

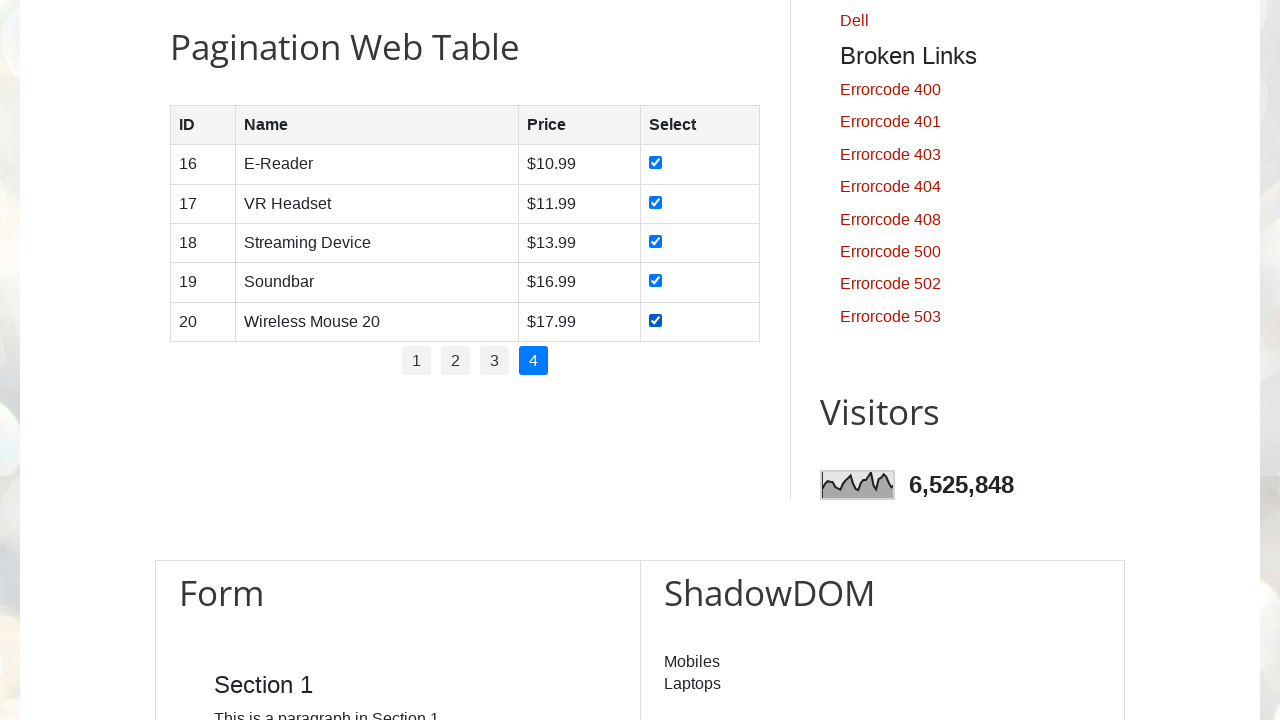